Tests selecting all checkboxes on a form, then refreshing and selecting only a specific checkbox for Emotional Disorder

Starting URL: https://automationfc.github.io/multiple-fields/

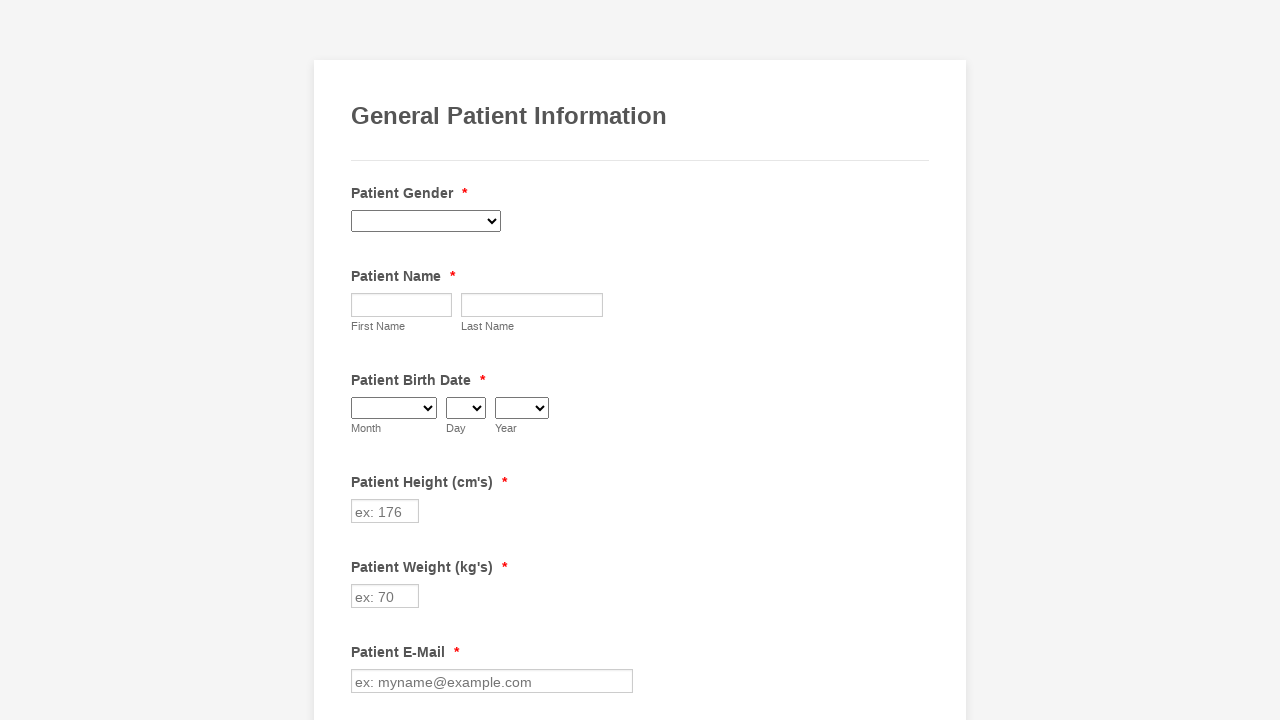

Located all checkboxes on the form
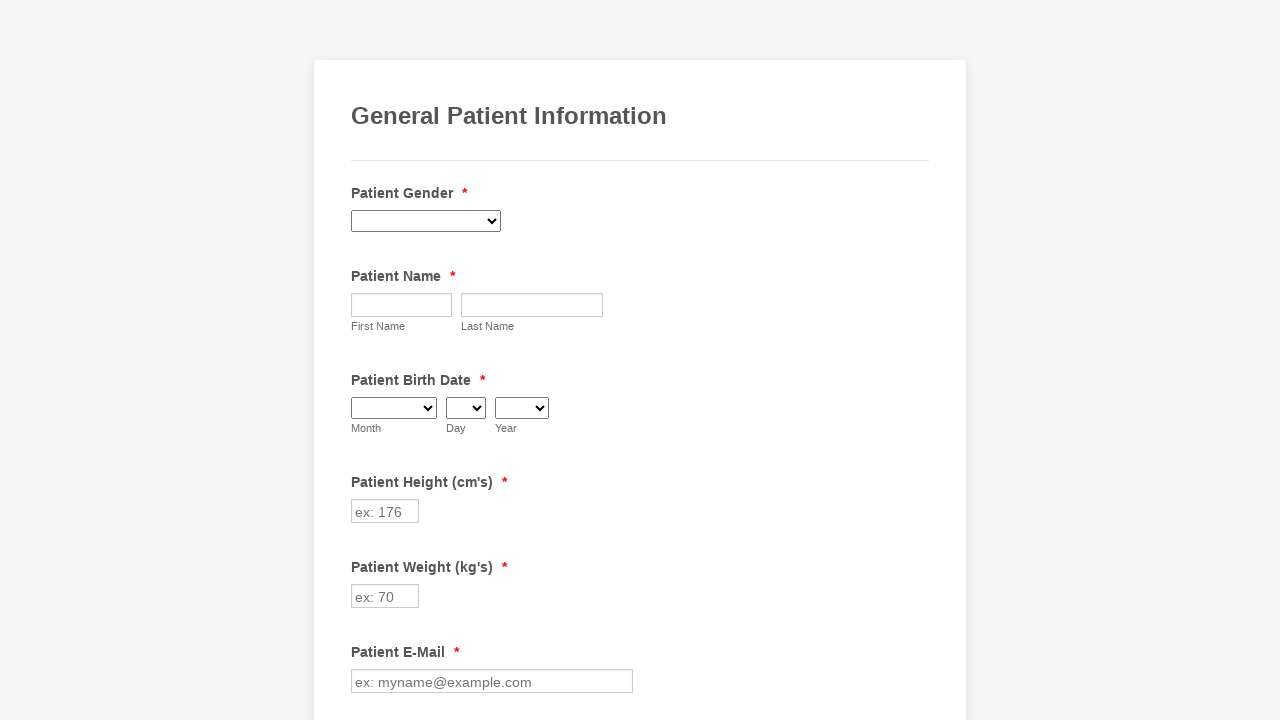

Found 29 checkboxes on the form
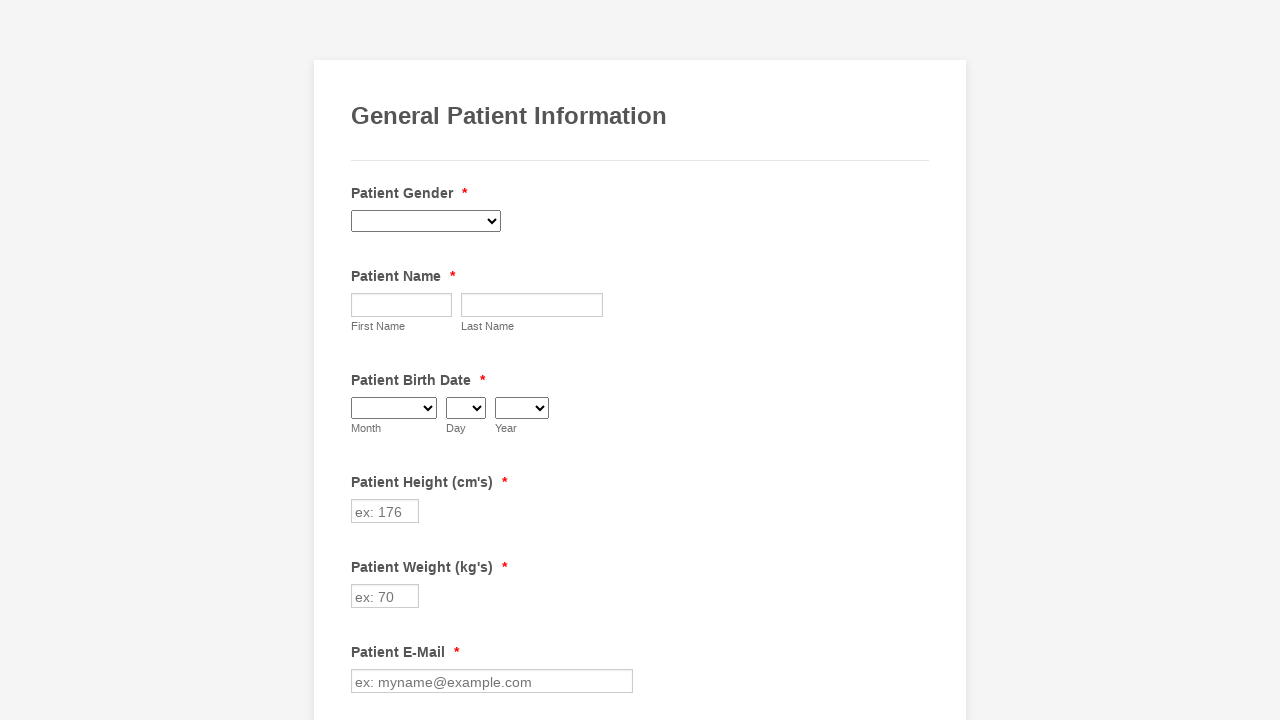

Retrieved checkbox at index 0
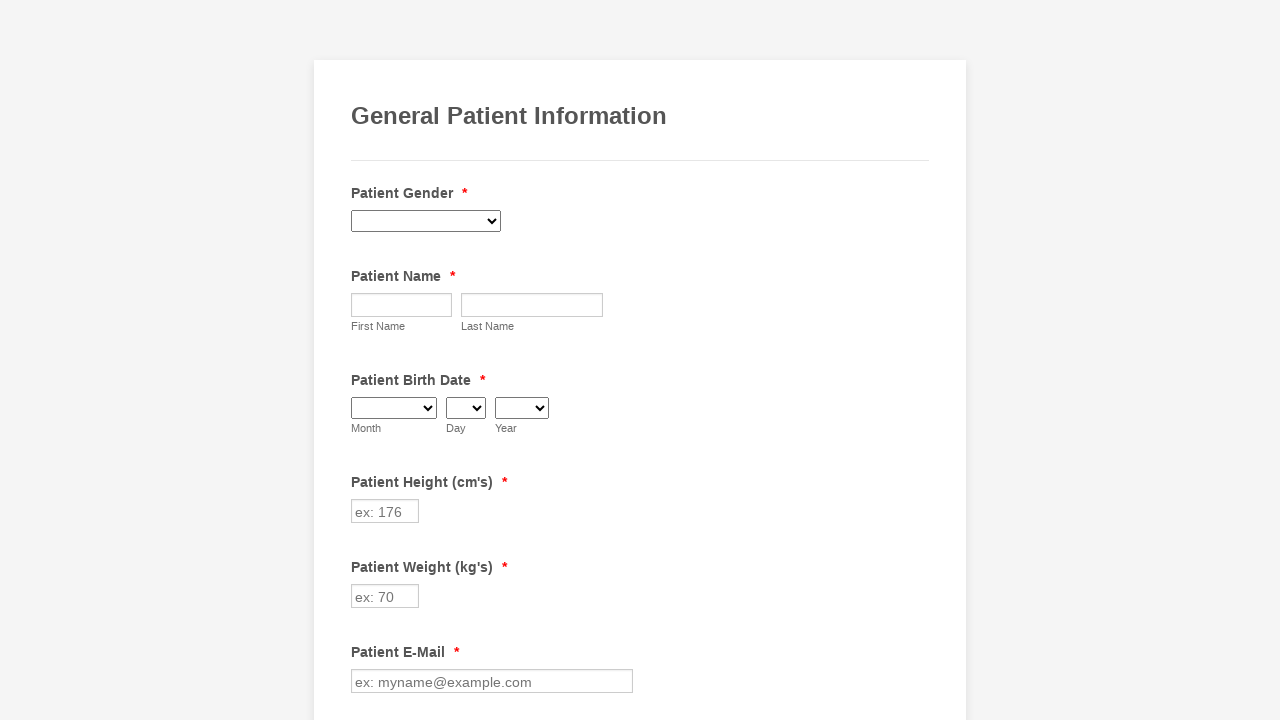

Clicked checkbox at index 0 to select it at (362, 360) on div.form-input-wide input[type='checkbox'] >> nth=0
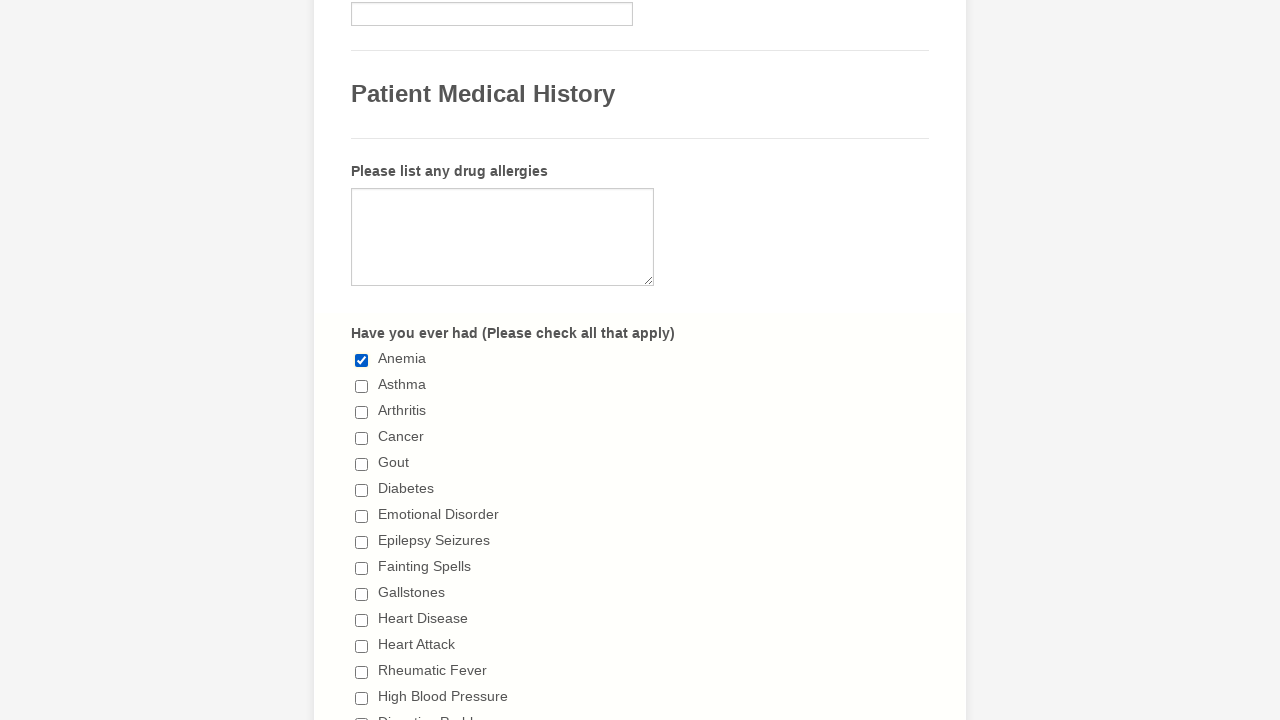

Retrieved checkbox at index 1
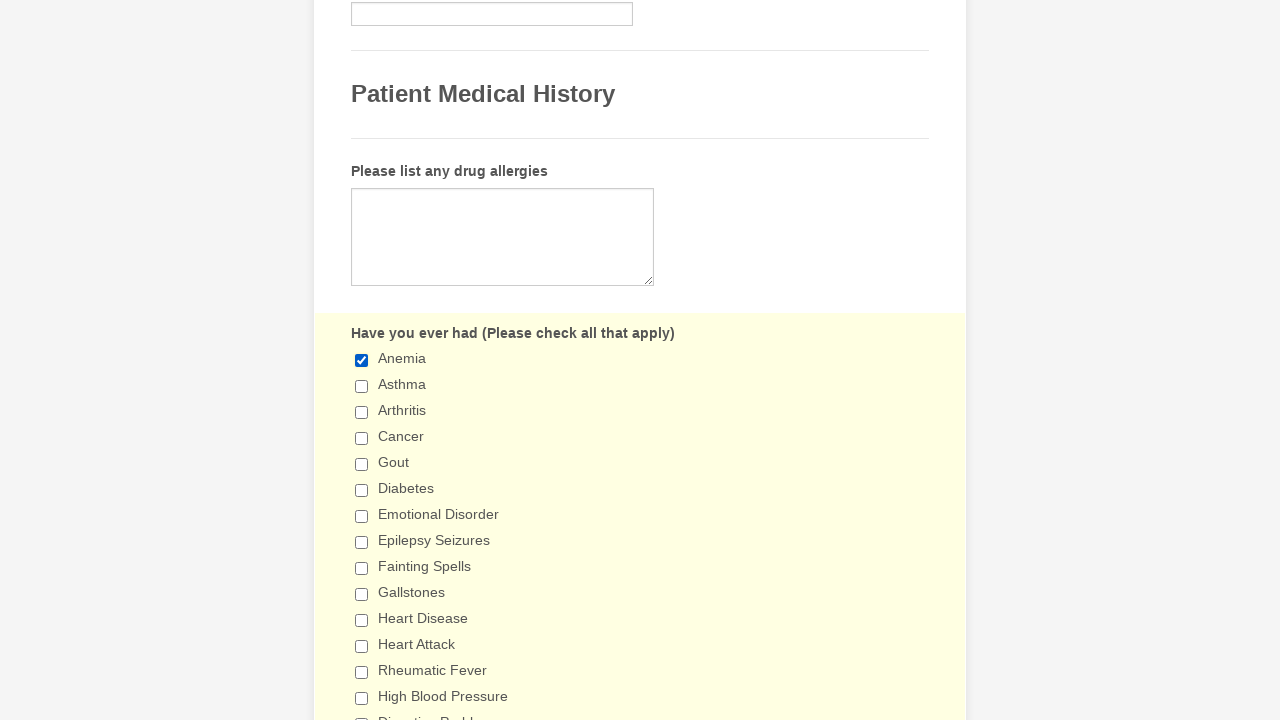

Clicked checkbox at index 1 to select it at (362, 386) on div.form-input-wide input[type='checkbox'] >> nth=1
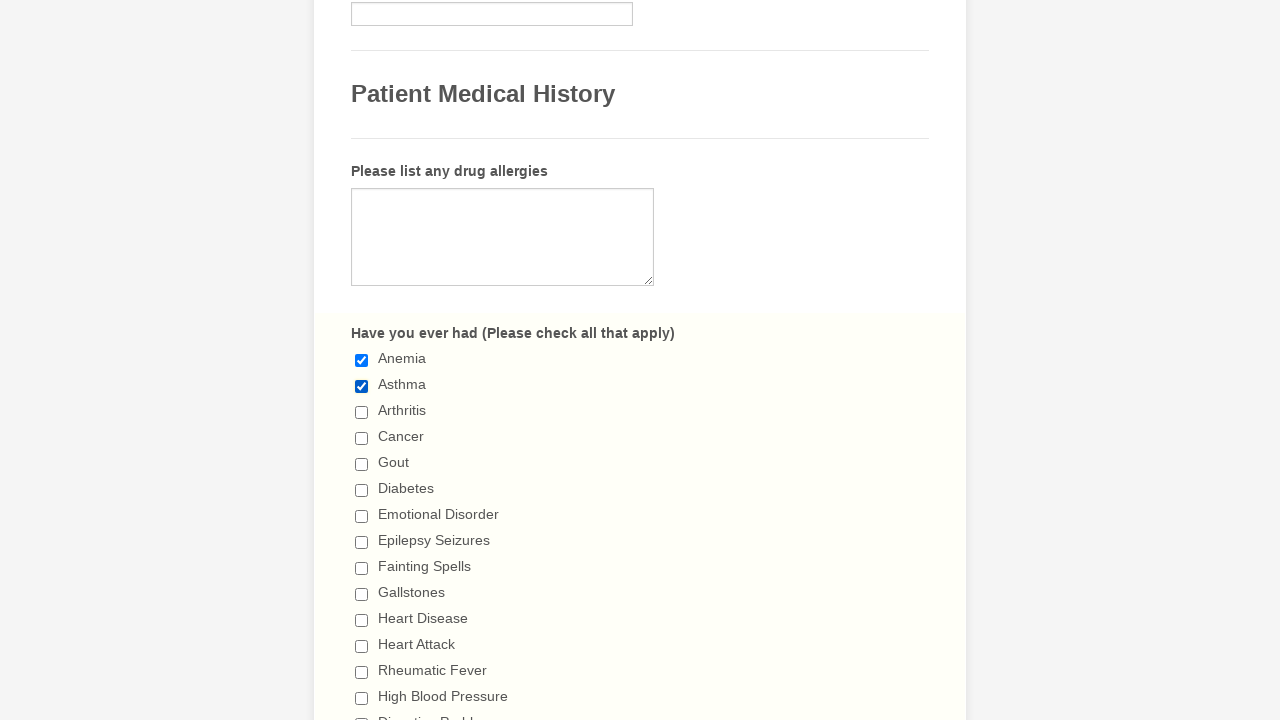

Retrieved checkbox at index 2
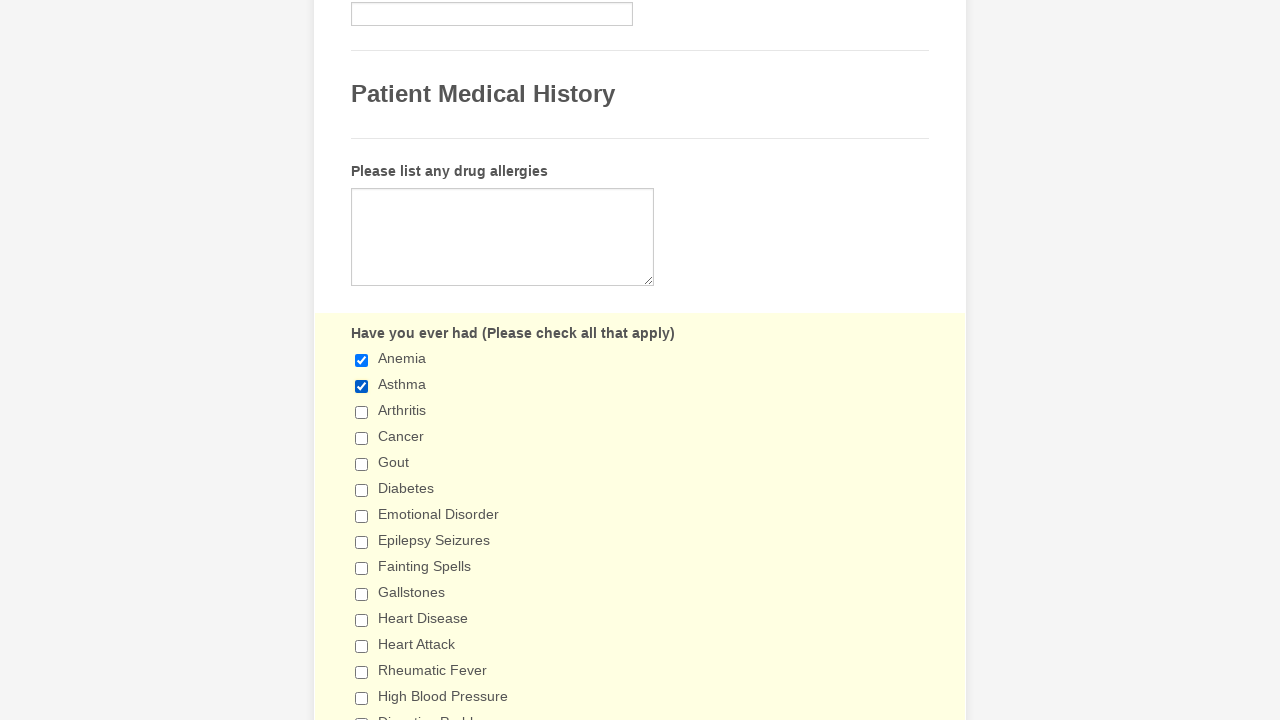

Clicked checkbox at index 2 to select it at (362, 412) on div.form-input-wide input[type='checkbox'] >> nth=2
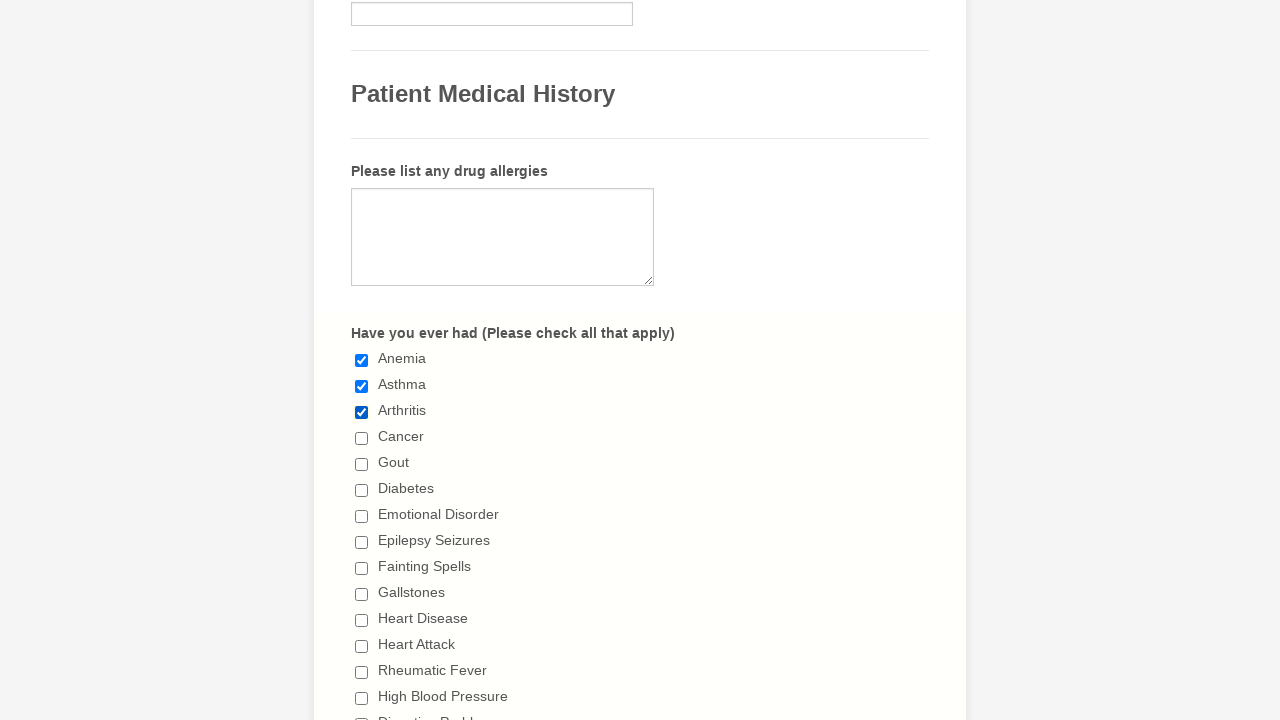

Retrieved checkbox at index 3
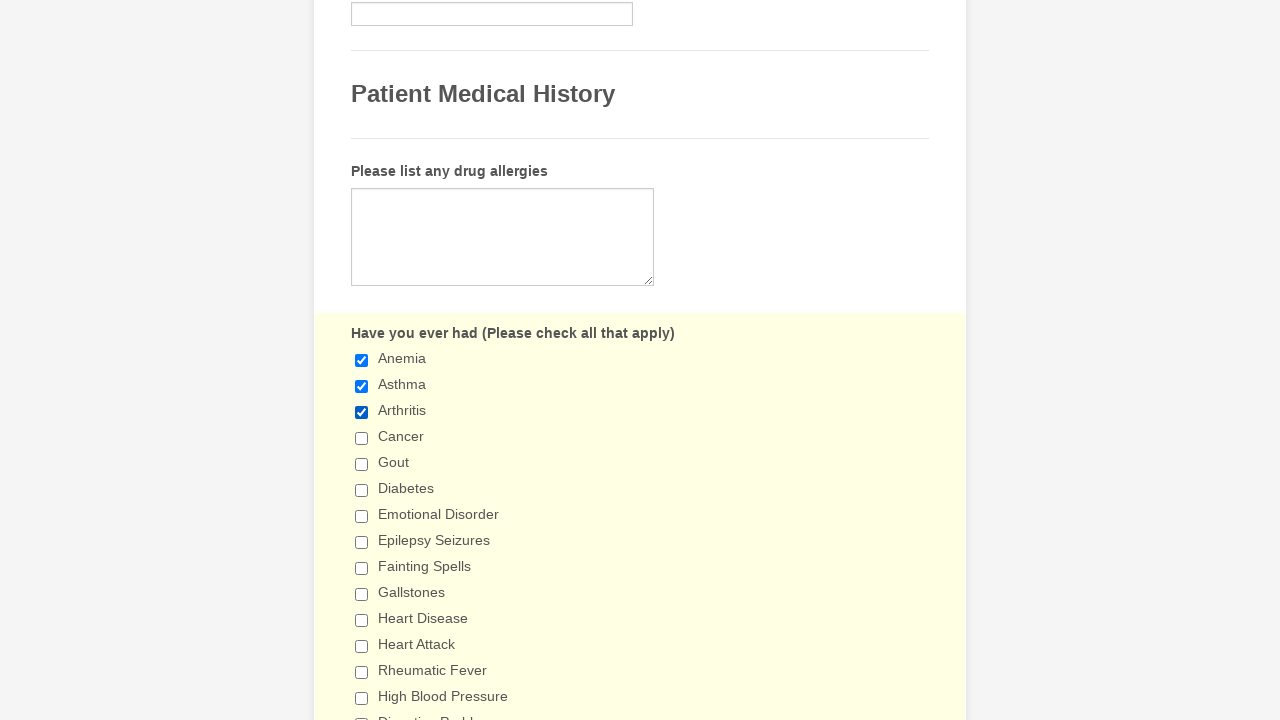

Clicked checkbox at index 3 to select it at (362, 438) on div.form-input-wide input[type='checkbox'] >> nth=3
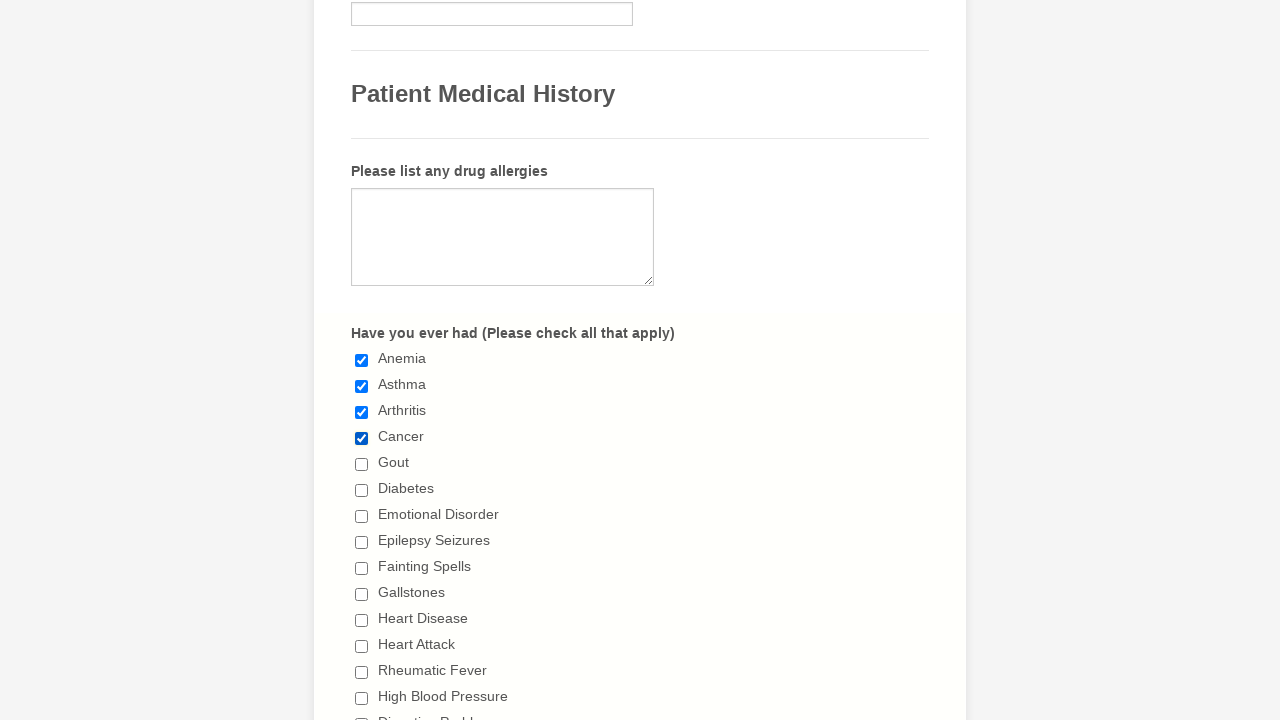

Retrieved checkbox at index 4
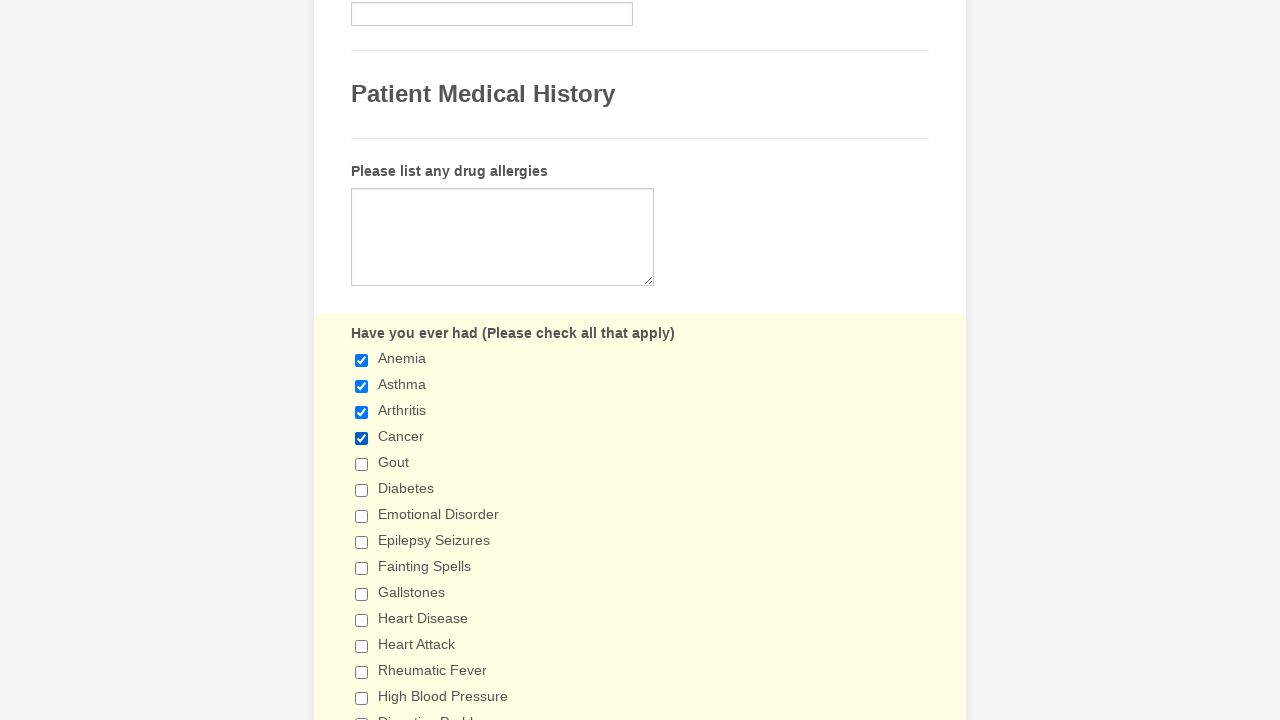

Clicked checkbox at index 4 to select it at (362, 464) on div.form-input-wide input[type='checkbox'] >> nth=4
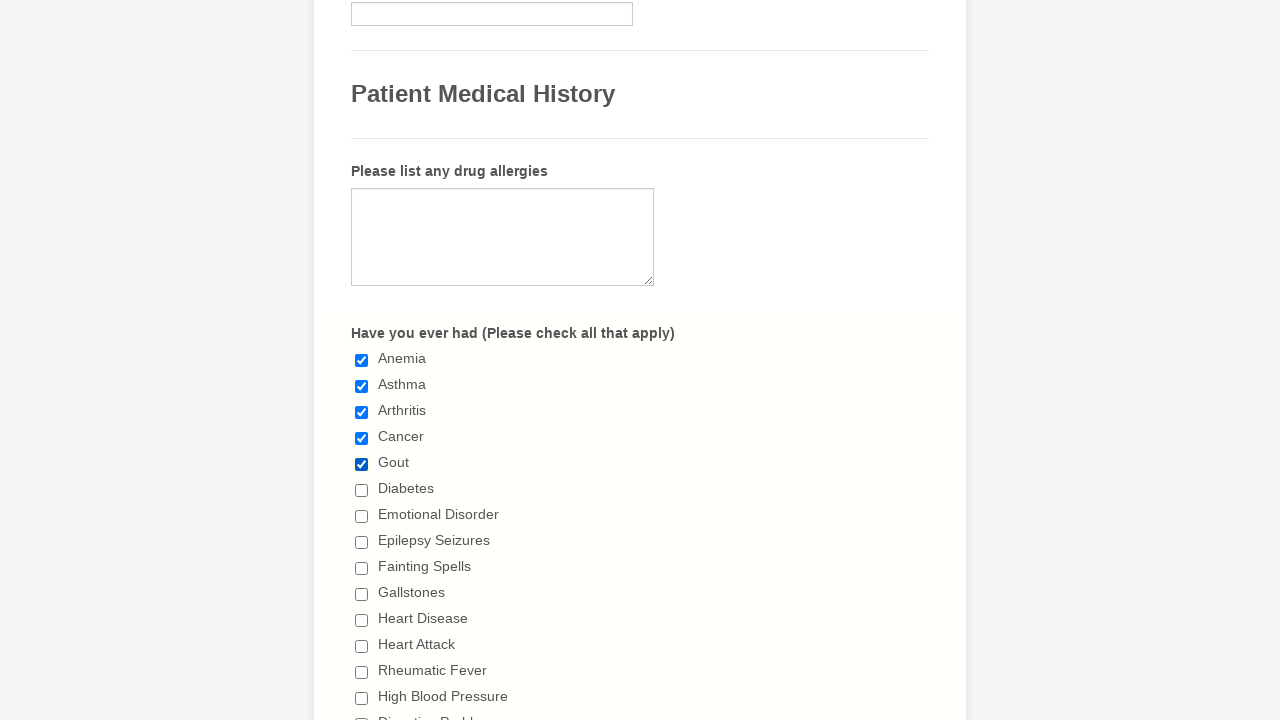

Retrieved checkbox at index 5
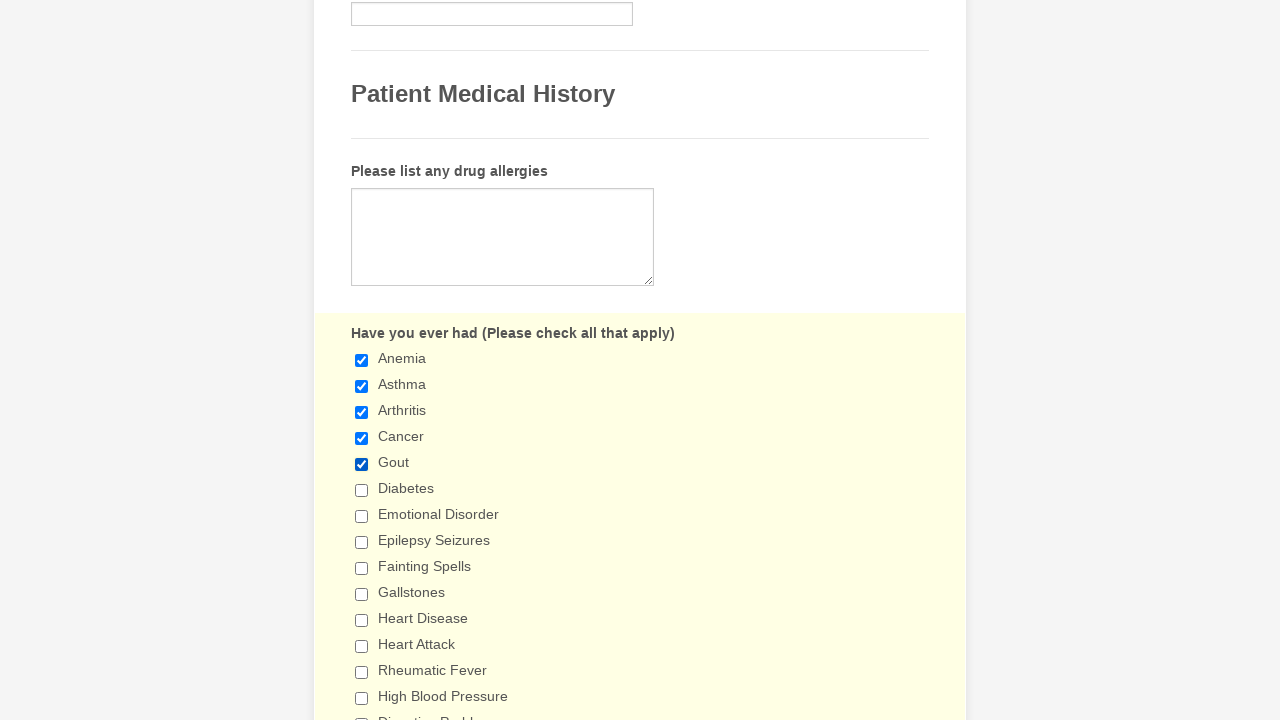

Clicked checkbox at index 5 to select it at (362, 490) on div.form-input-wide input[type='checkbox'] >> nth=5
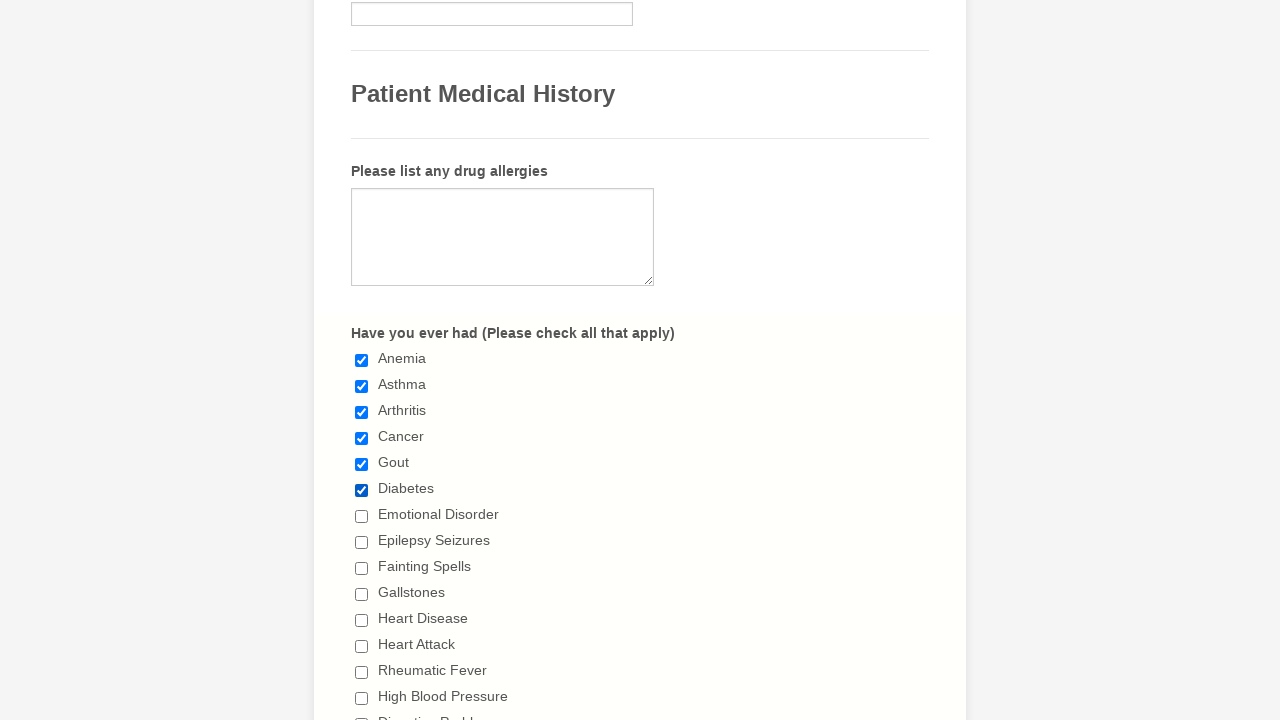

Retrieved checkbox at index 6
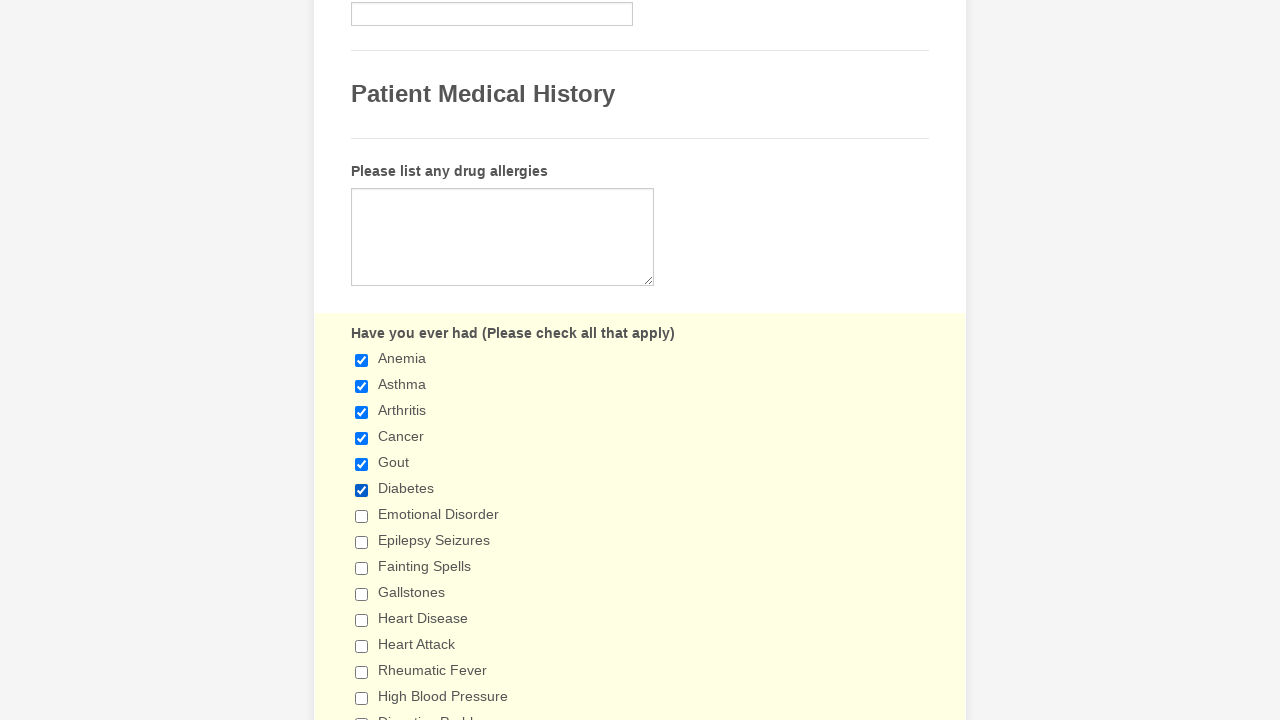

Clicked checkbox at index 6 to select it at (362, 516) on div.form-input-wide input[type='checkbox'] >> nth=6
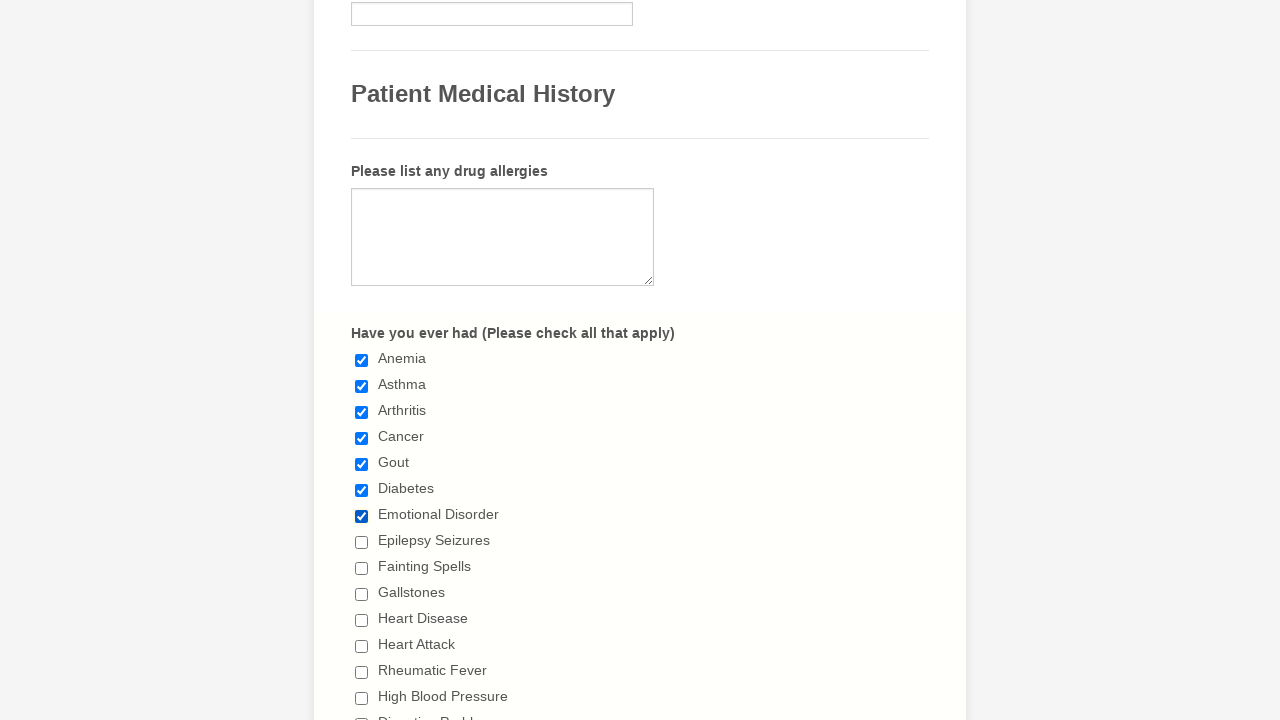

Retrieved checkbox at index 7
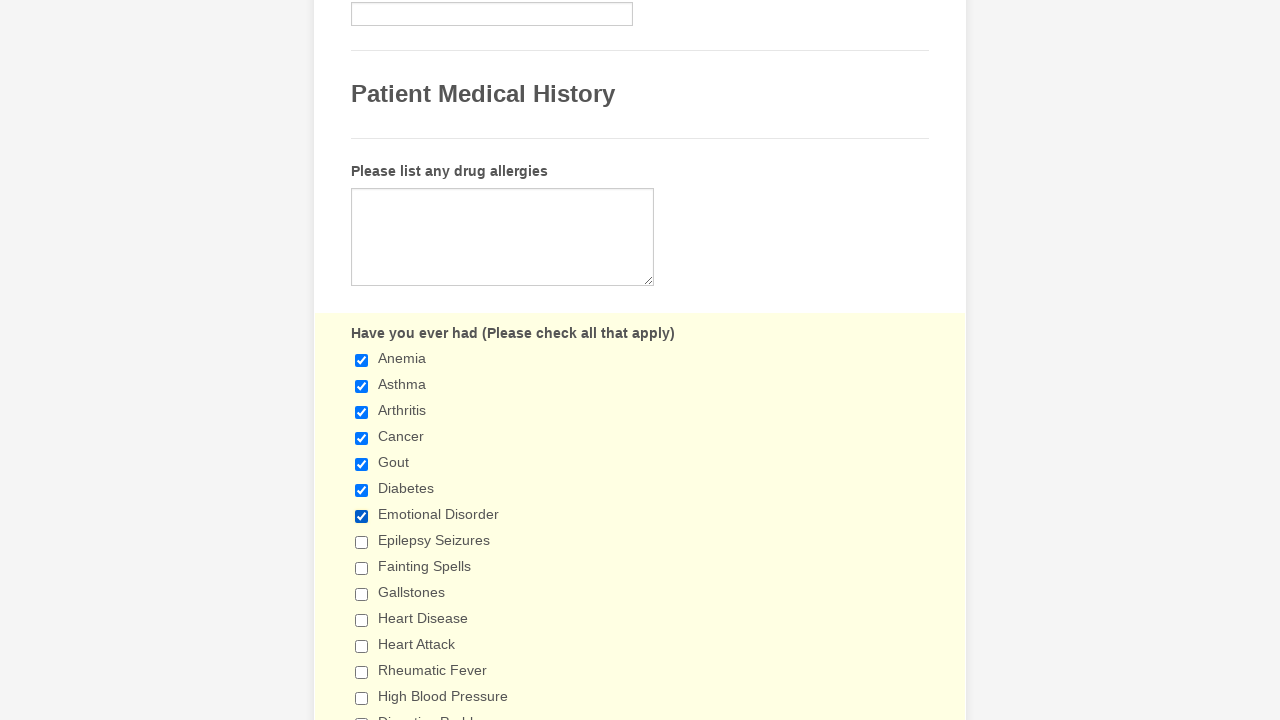

Clicked checkbox at index 7 to select it at (362, 542) on div.form-input-wide input[type='checkbox'] >> nth=7
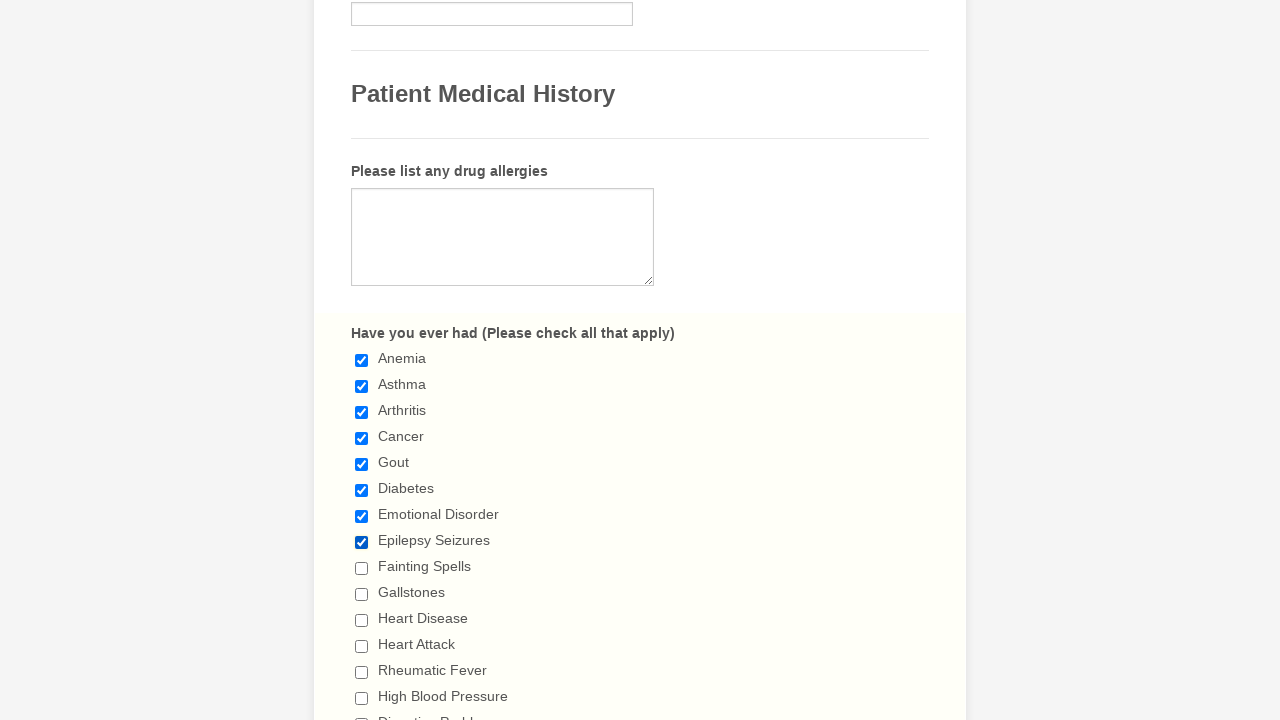

Retrieved checkbox at index 8
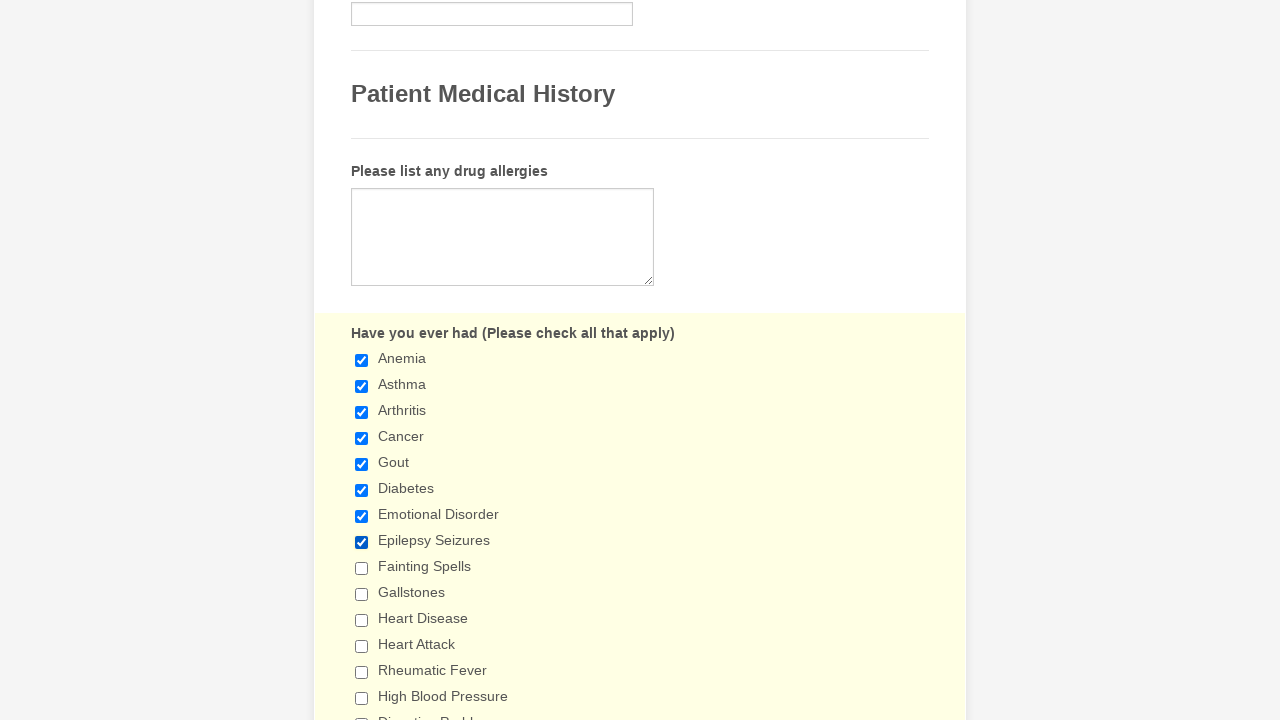

Clicked checkbox at index 8 to select it at (362, 568) on div.form-input-wide input[type='checkbox'] >> nth=8
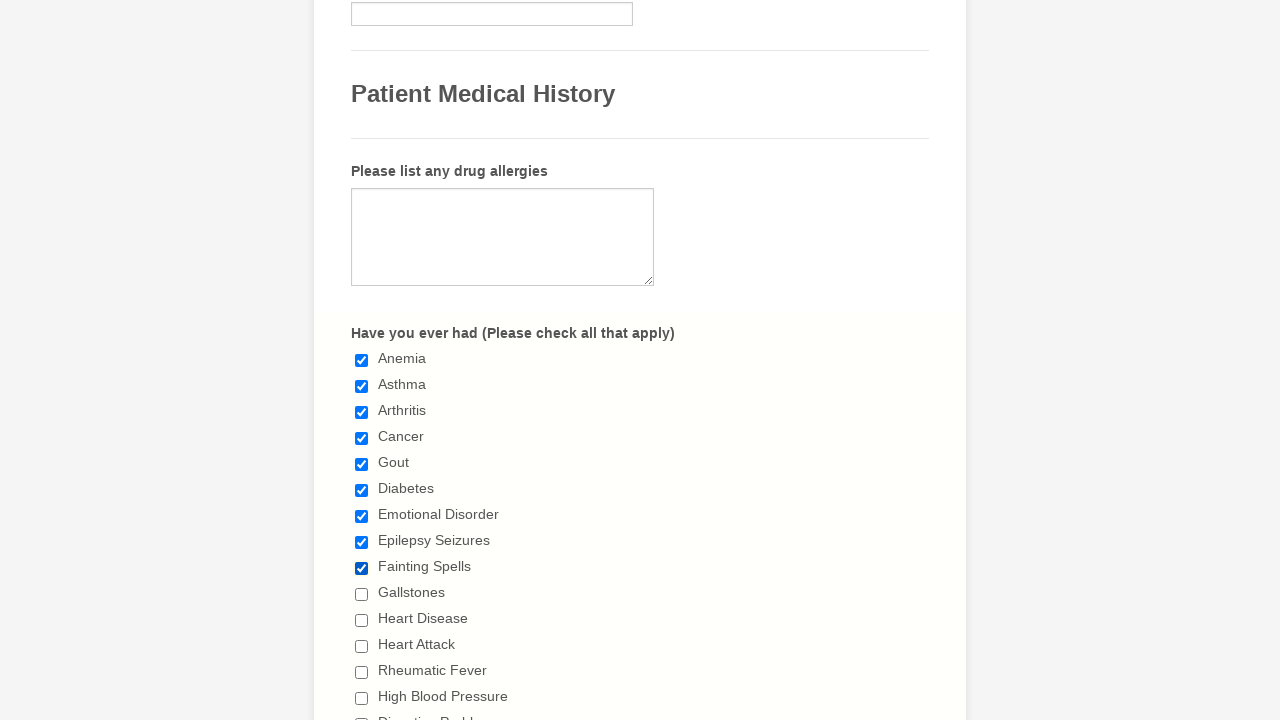

Retrieved checkbox at index 9
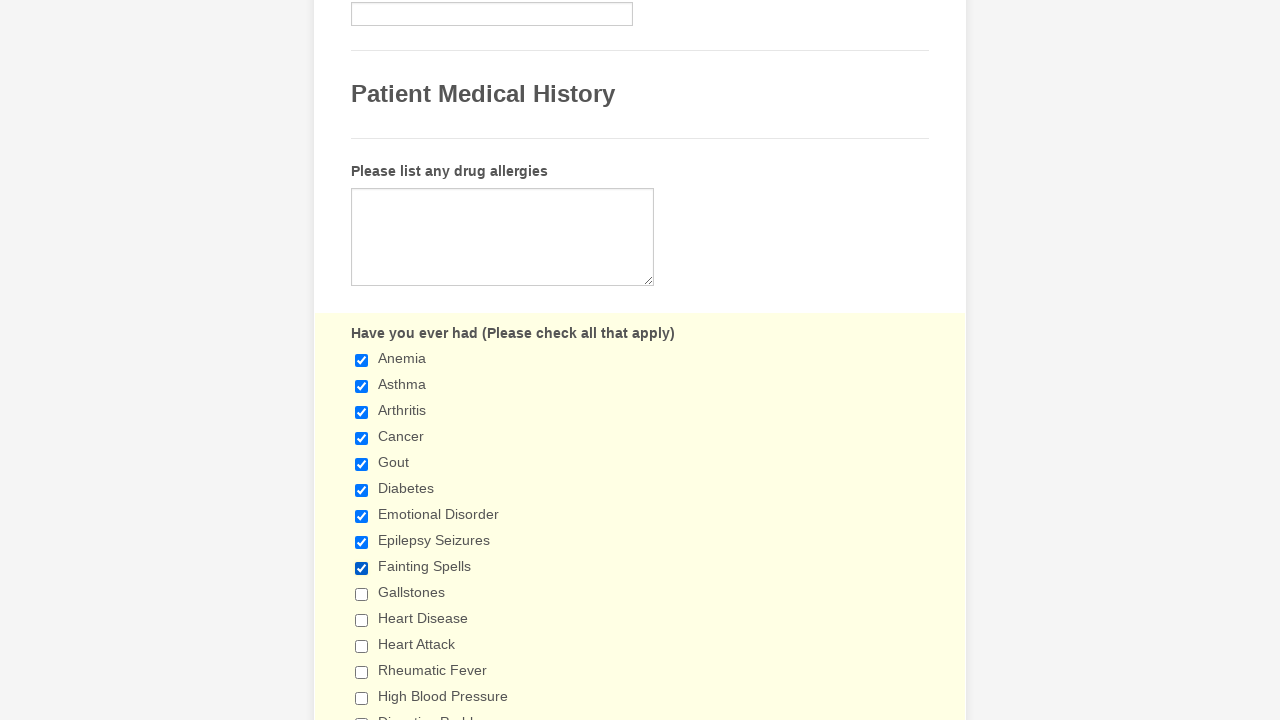

Clicked checkbox at index 9 to select it at (362, 594) on div.form-input-wide input[type='checkbox'] >> nth=9
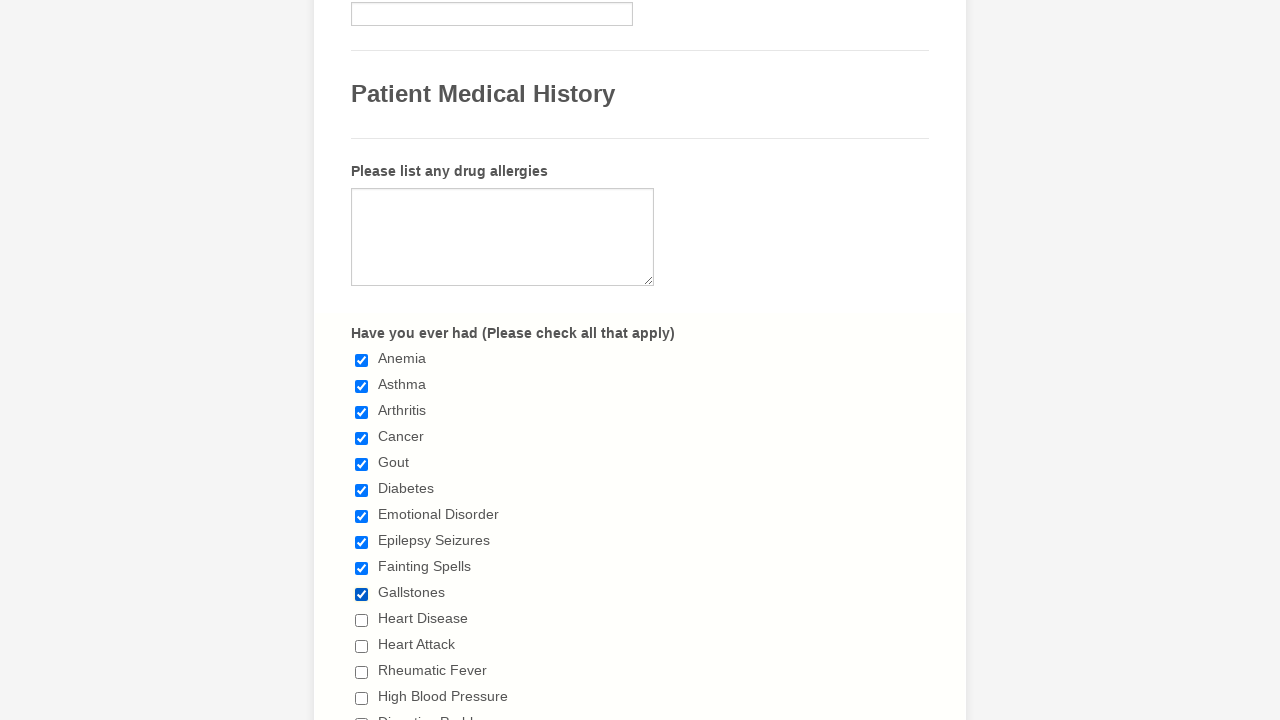

Retrieved checkbox at index 10
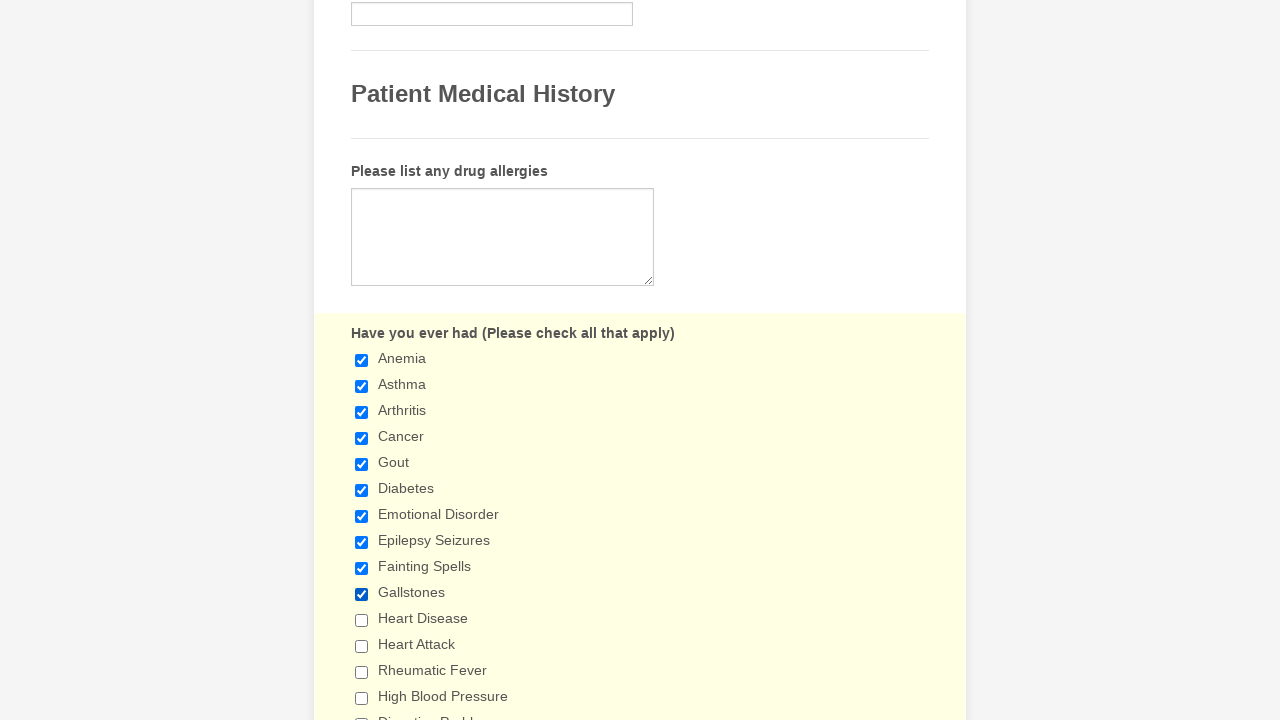

Clicked checkbox at index 10 to select it at (362, 620) on div.form-input-wide input[type='checkbox'] >> nth=10
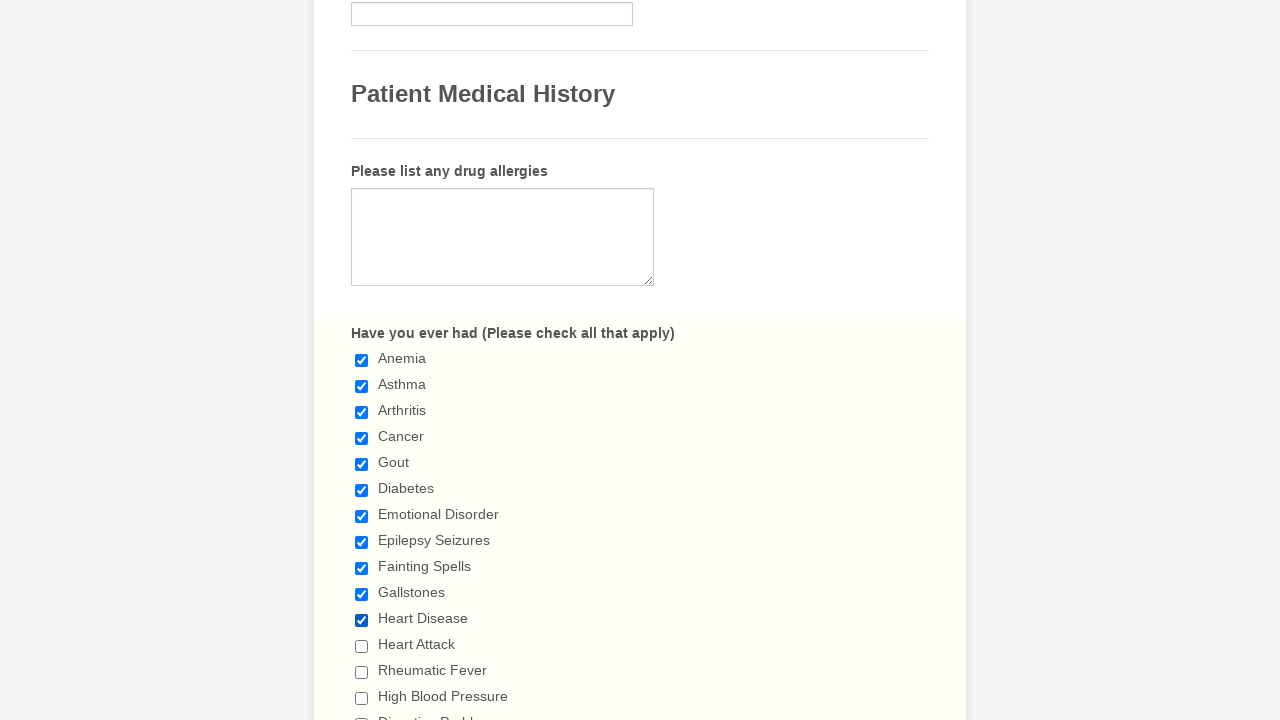

Retrieved checkbox at index 11
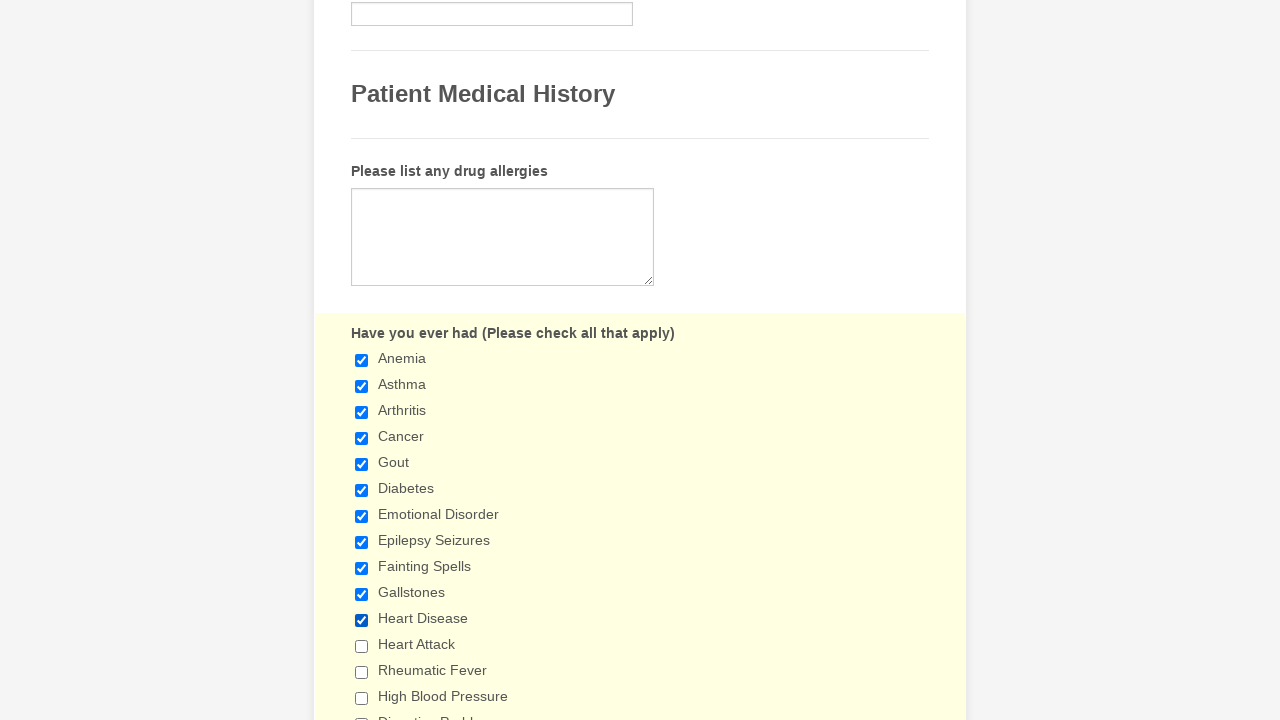

Clicked checkbox at index 11 to select it at (362, 646) on div.form-input-wide input[type='checkbox'] >> nth=11
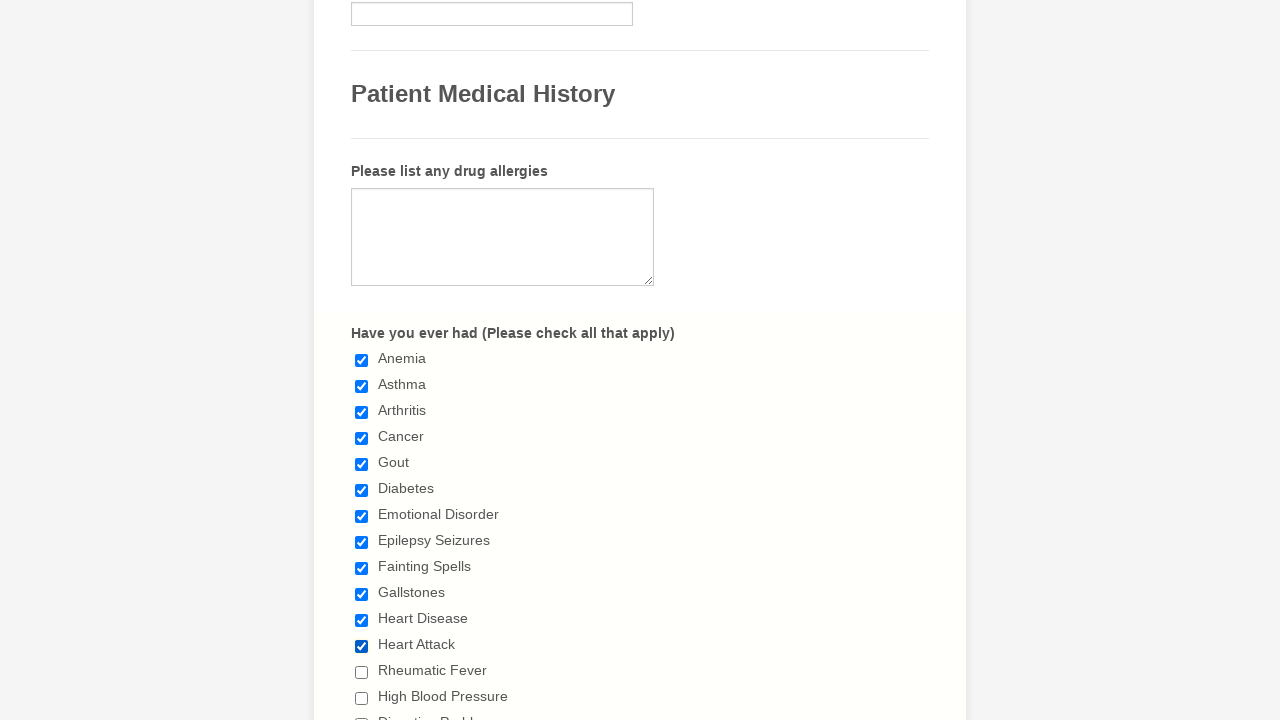

Retrieved checkbox at index 12
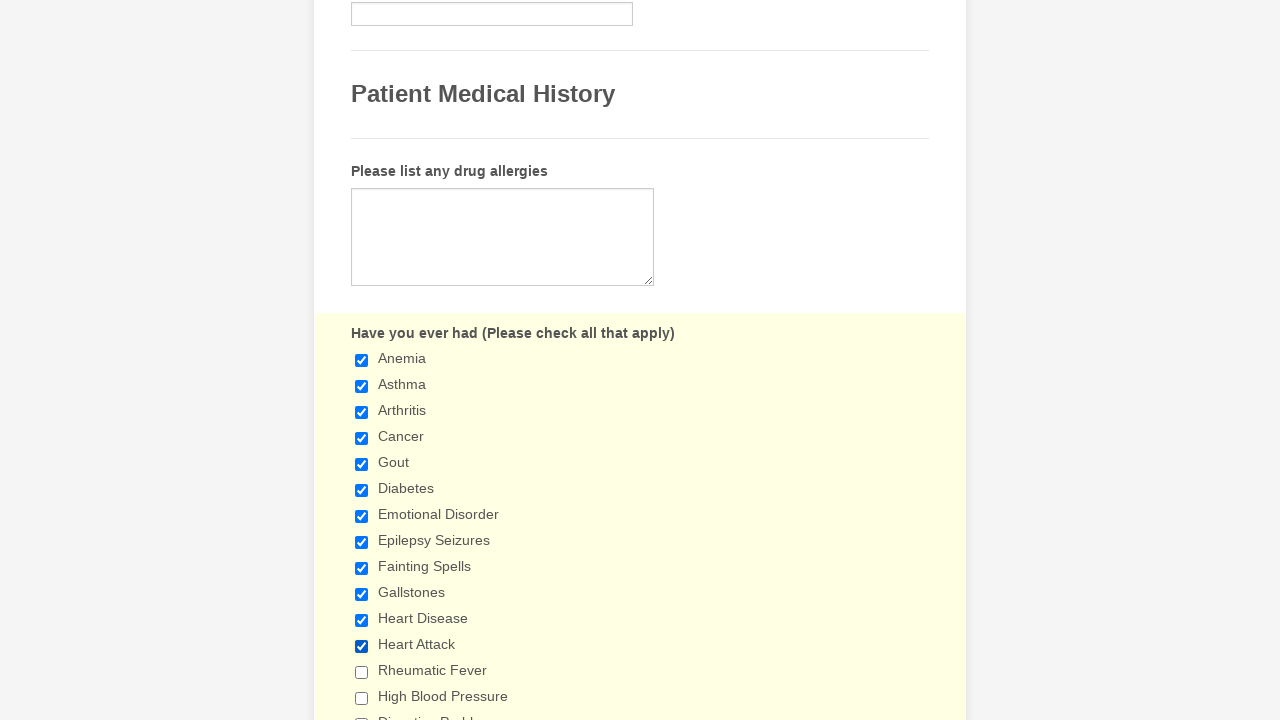

Clicked checkbox at index 12 to select it at (362, 672) on div.form-input-wide input[type='checkbox'] >> nth=12
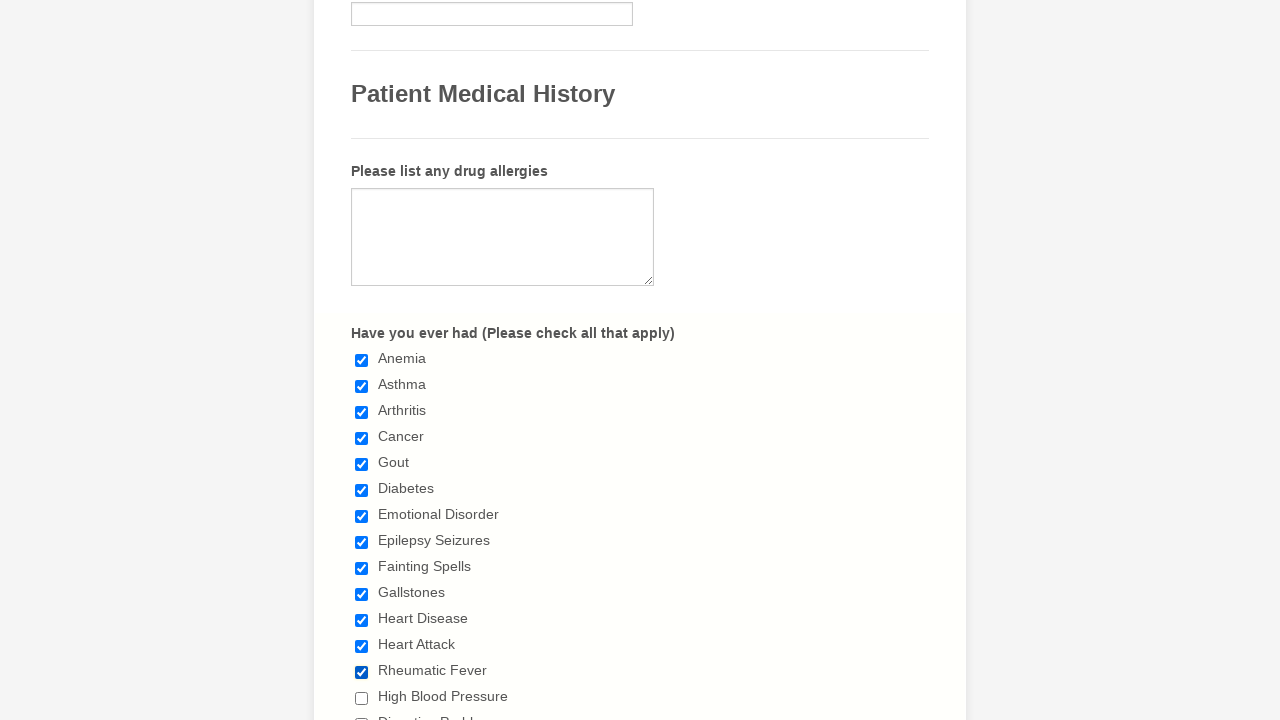

Retrieved checkbox at index 13
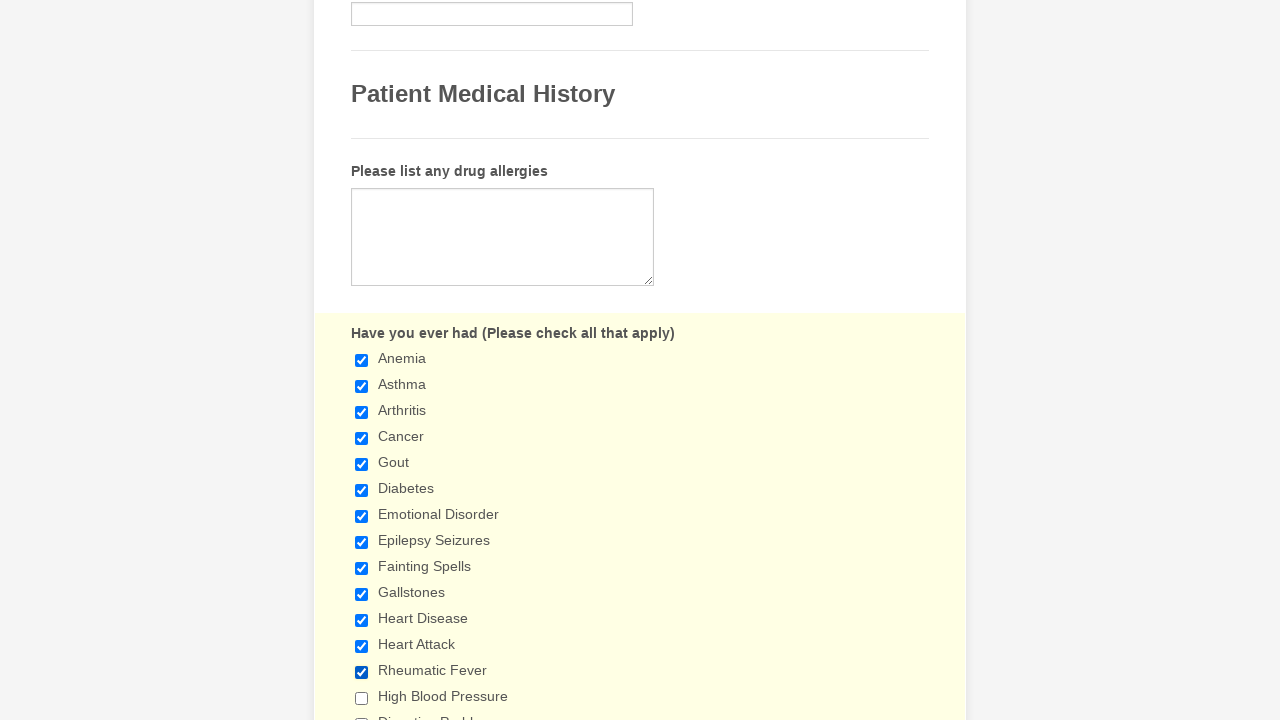

Clicked checkbox at index 13 to select it at (362, 698) on div.form-input-wide input[type='checkbox'] >> nth=13
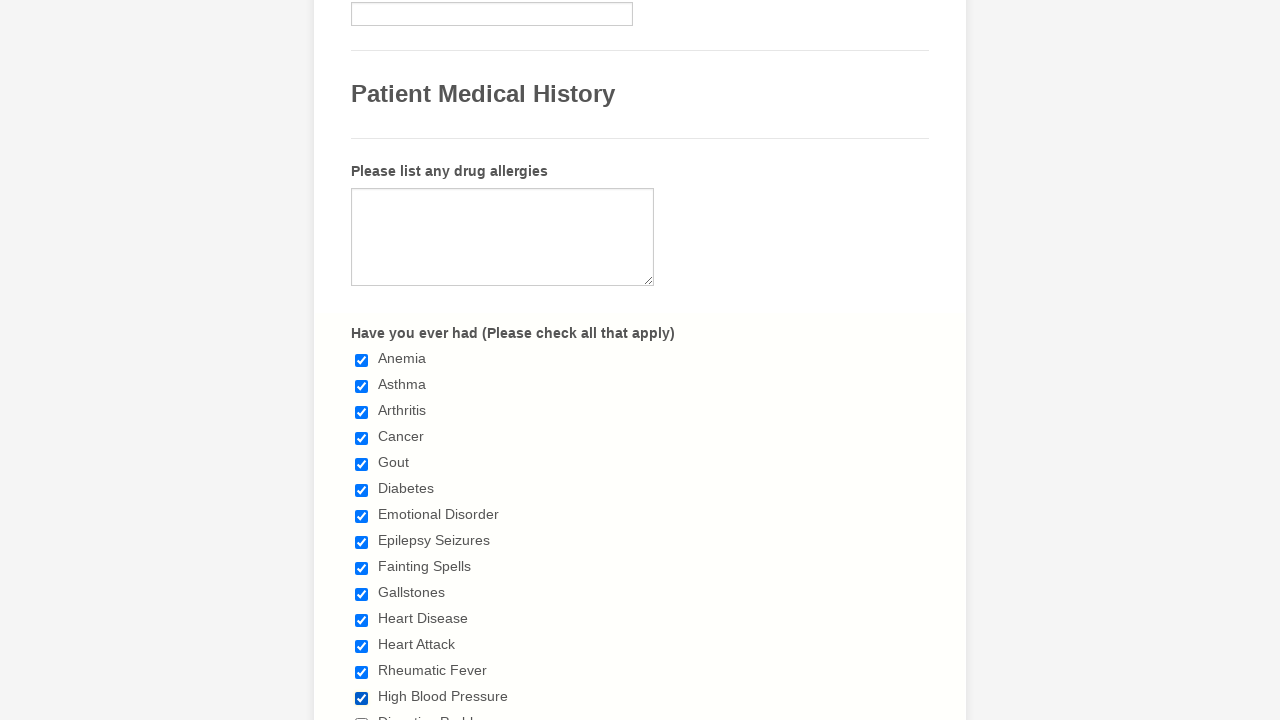

Retrieved checkbox at index 14
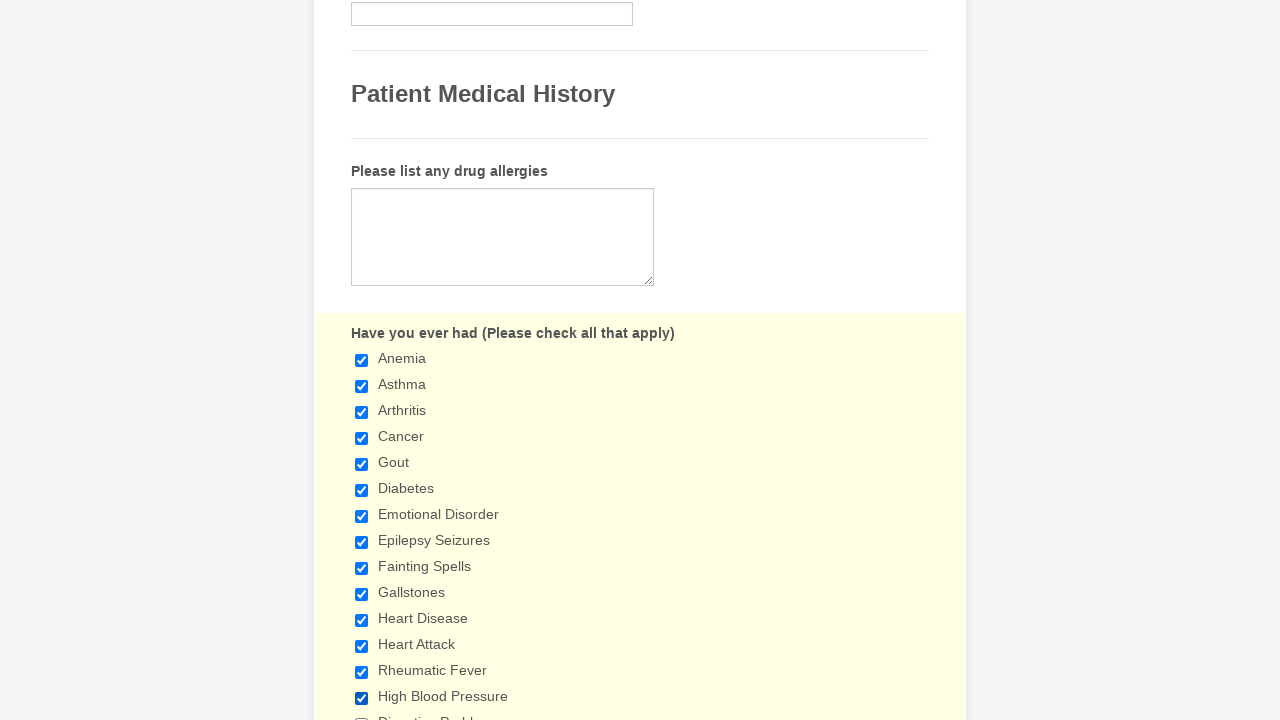

Clicked checkbox at index 14 to select it at (362, 714) on div.form-input-wide input[type='checkbox'] >> nth=14
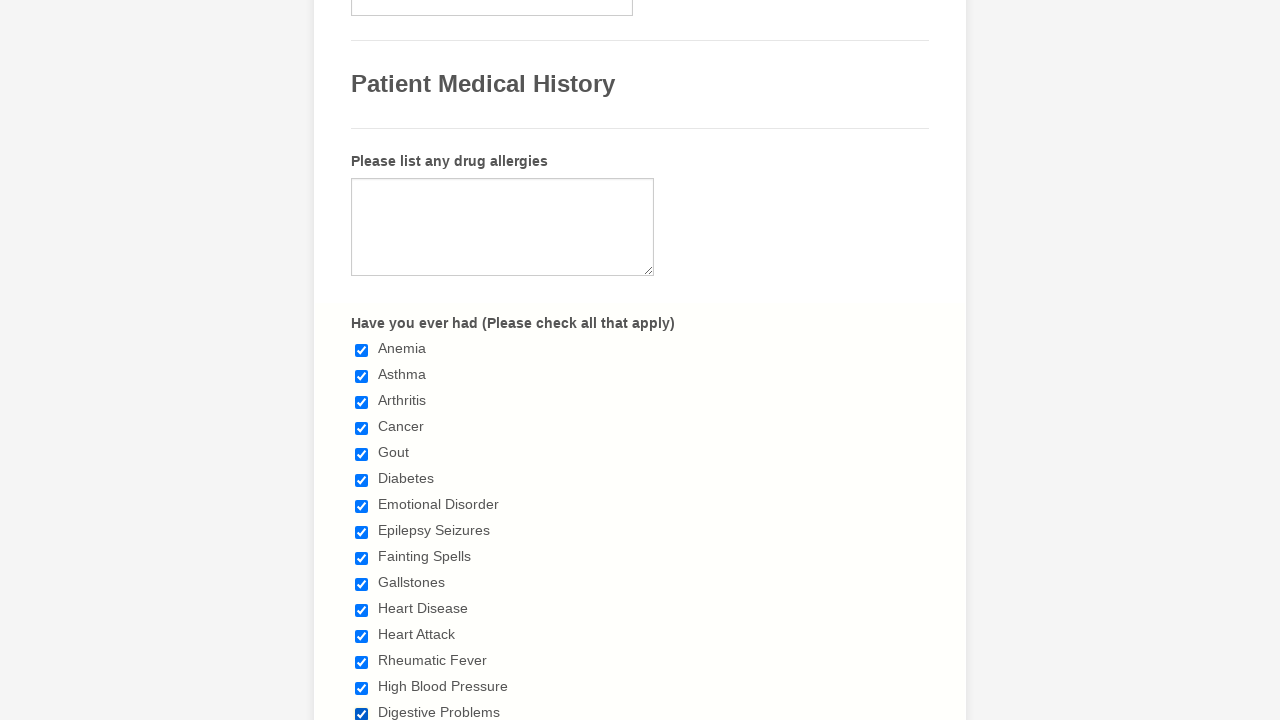

Retrieved checkbox at index 15
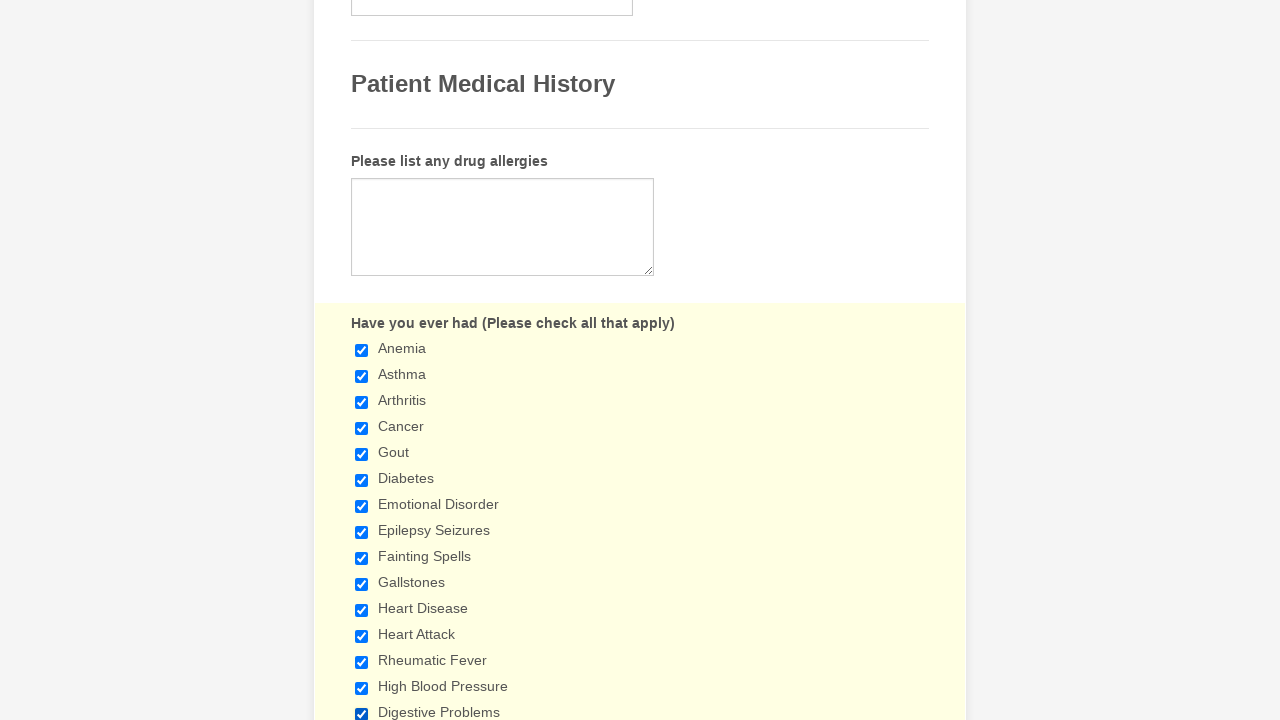

Clicked checkbox at index 15 to select it at (362, 360) on div.form-input-wide input[type='checkbox'] >> nth=15
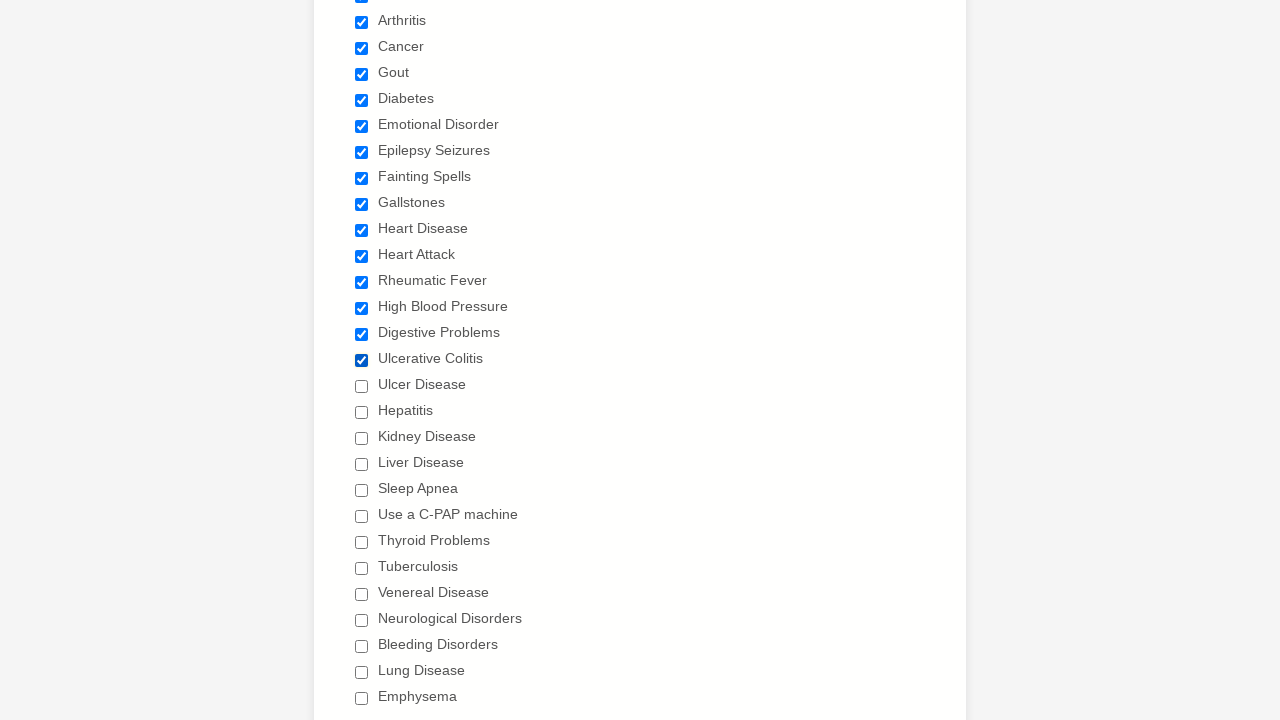

Retrieved checkbox at index 16
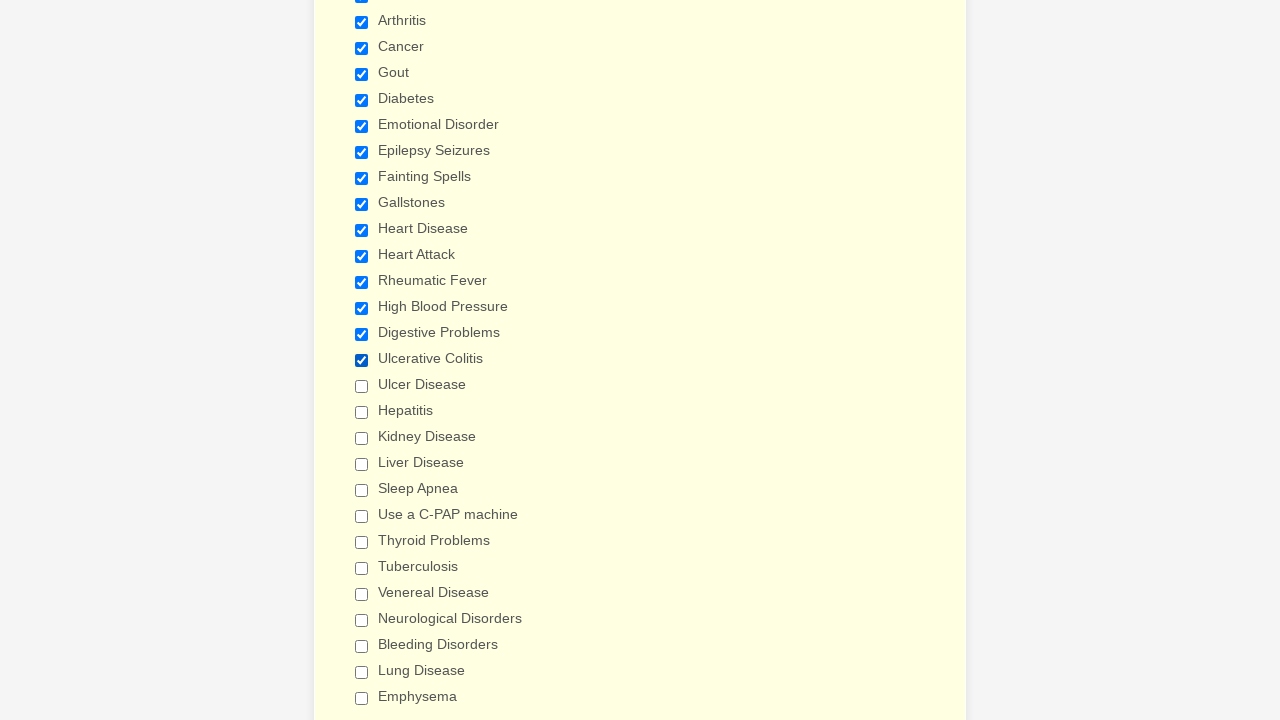

Clicked checkbox at index 16 to select it at (362, 386) on div.form-input-wide input[type='checkbox'] >> nth=16
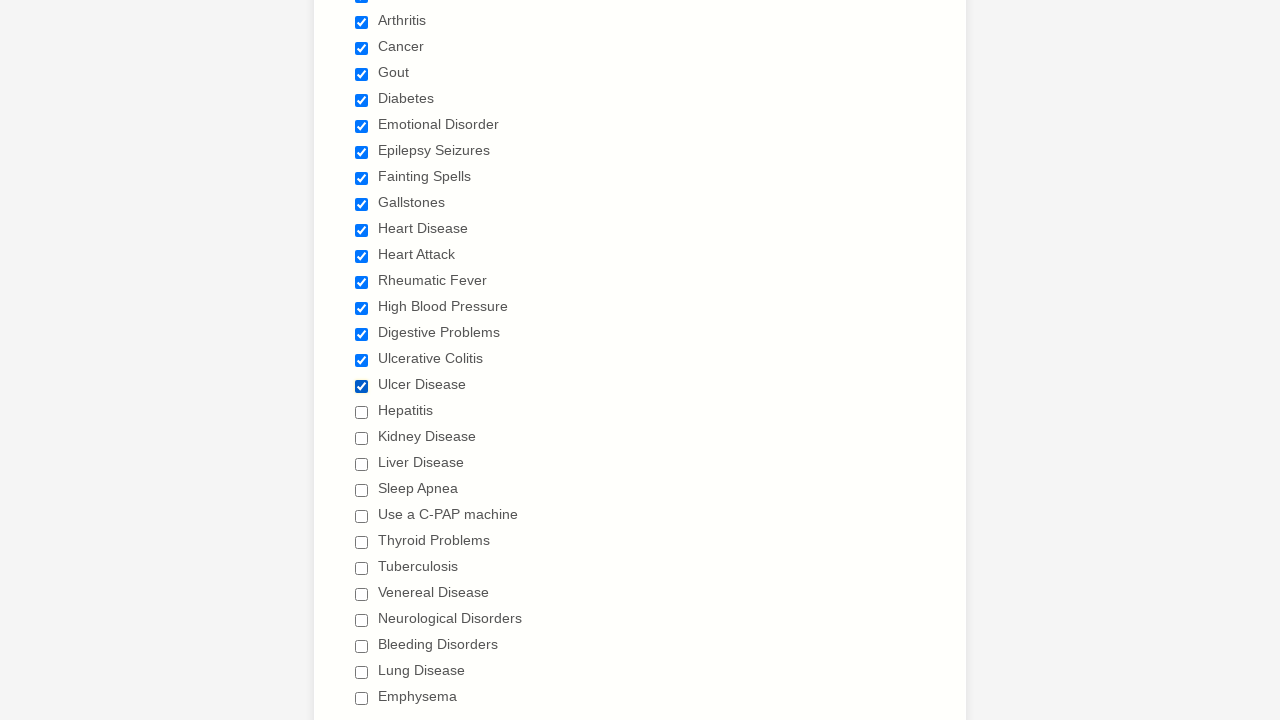

Retrieved checkbox at index 17
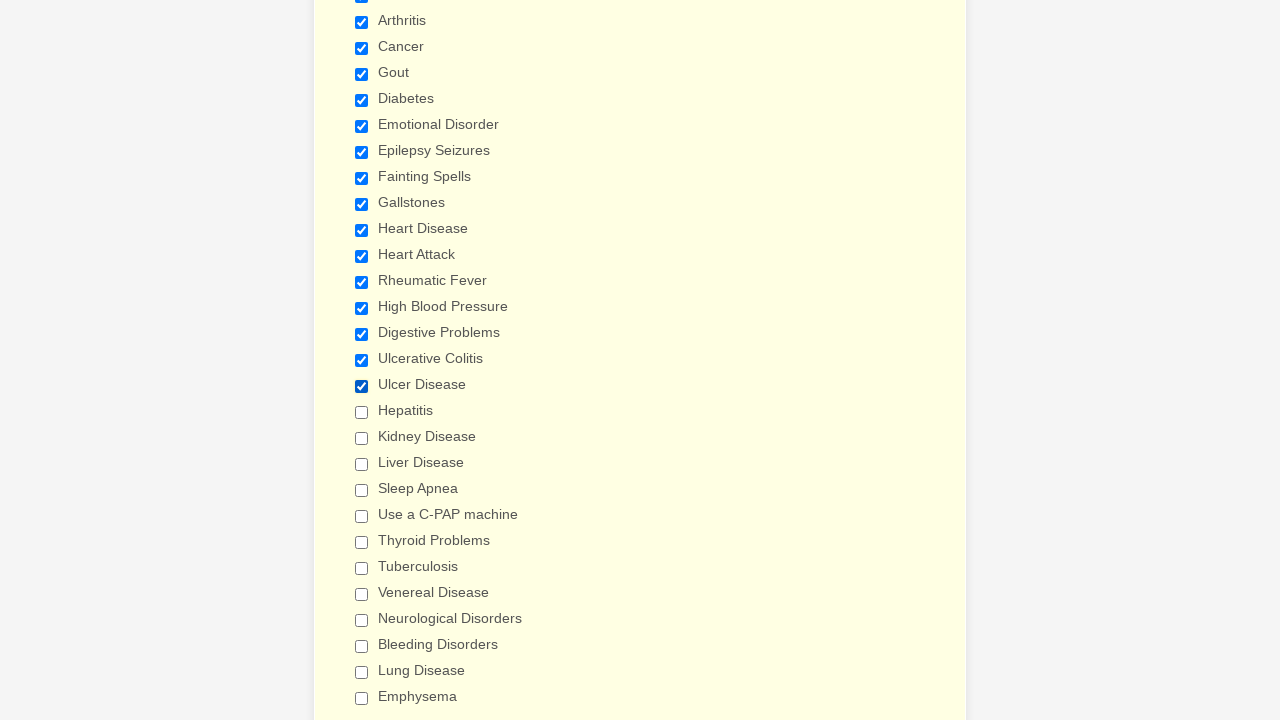

Clicked checkbox at index 17 to select it at (362, 412) on div.form-input-wide input[type='checkbox'] >> nth=17
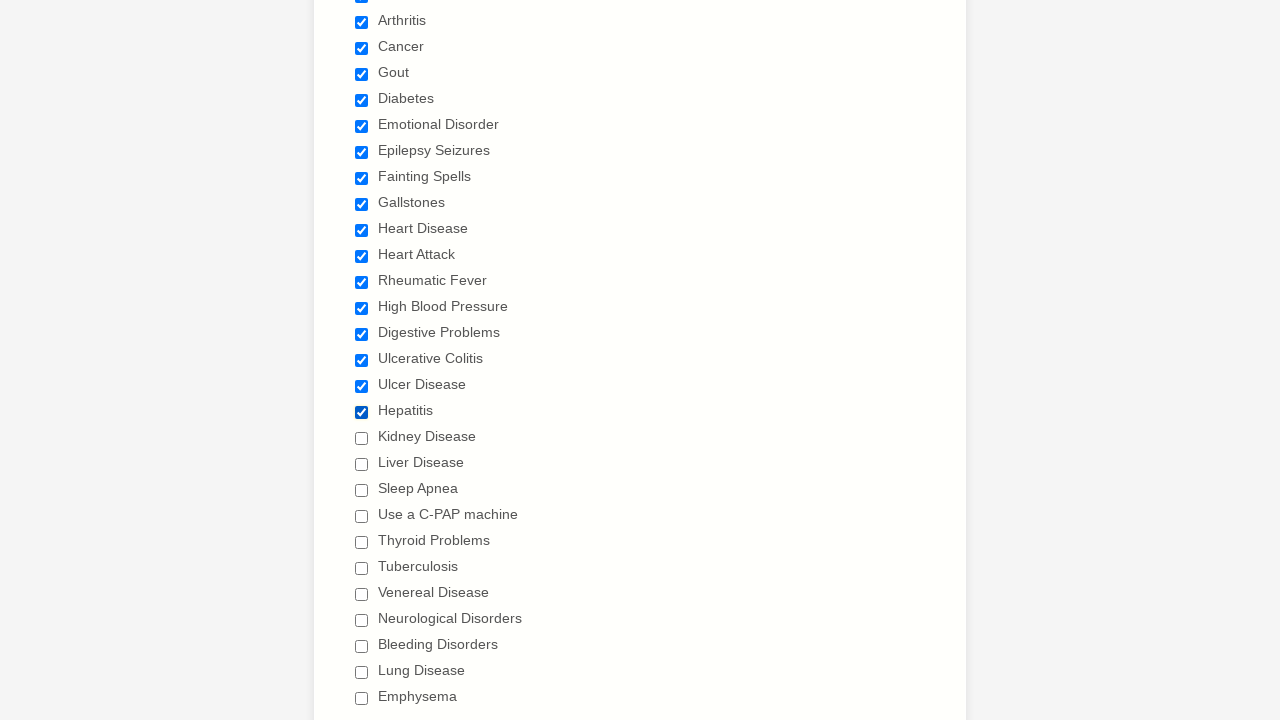

Retrieved checkbox at index 18
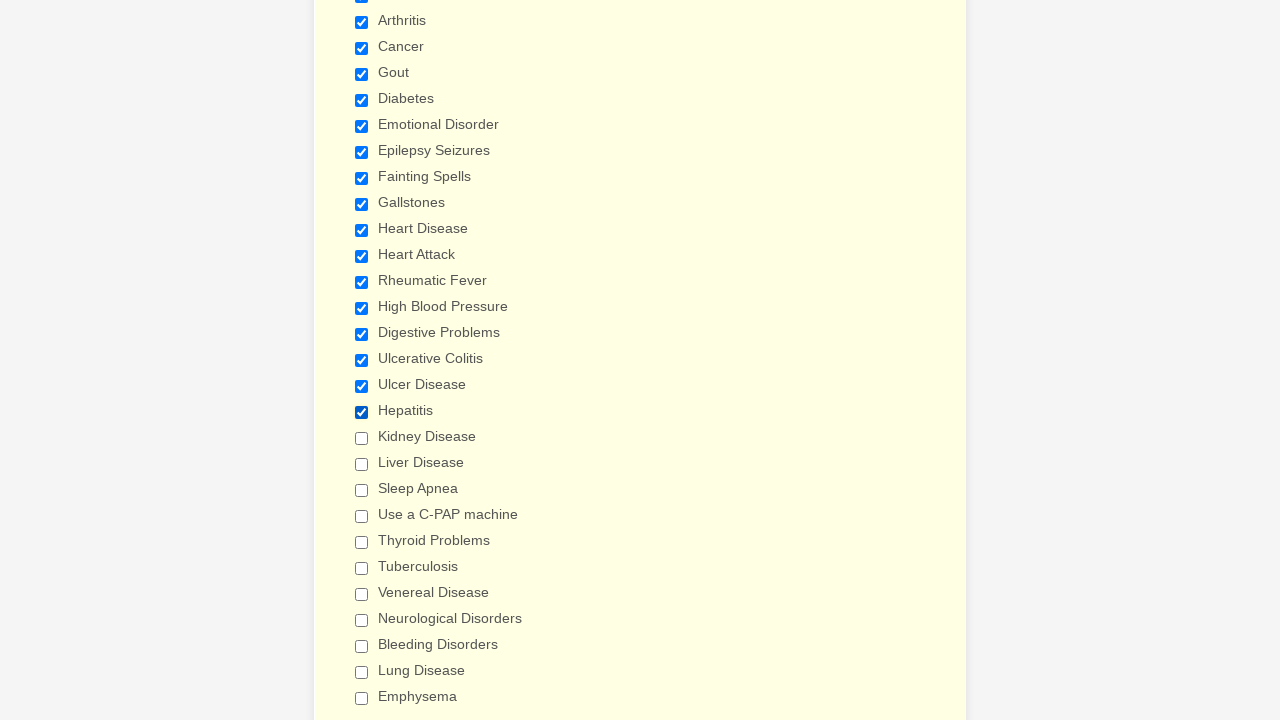

Clicked checkbox at index 18 to select it at (362, 438) on div.form-input-wide input[type='checkbox'] >> nth=18
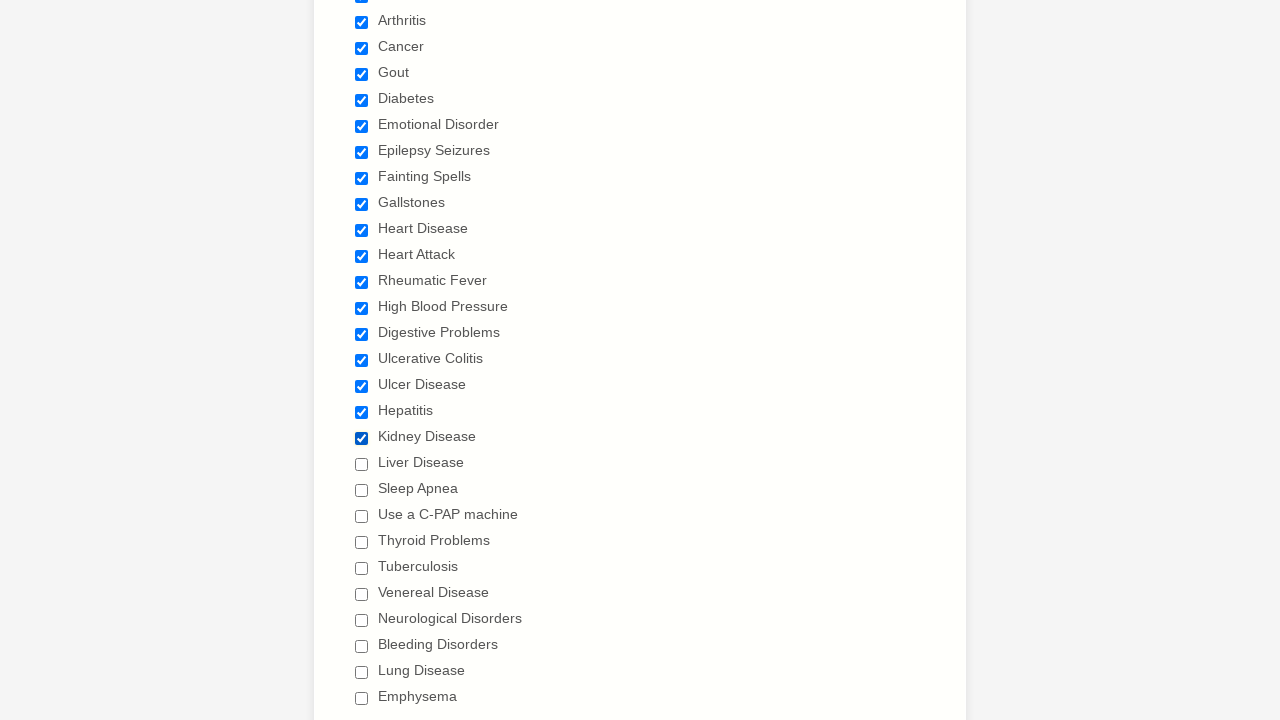

Retrieved checkbox at index 19
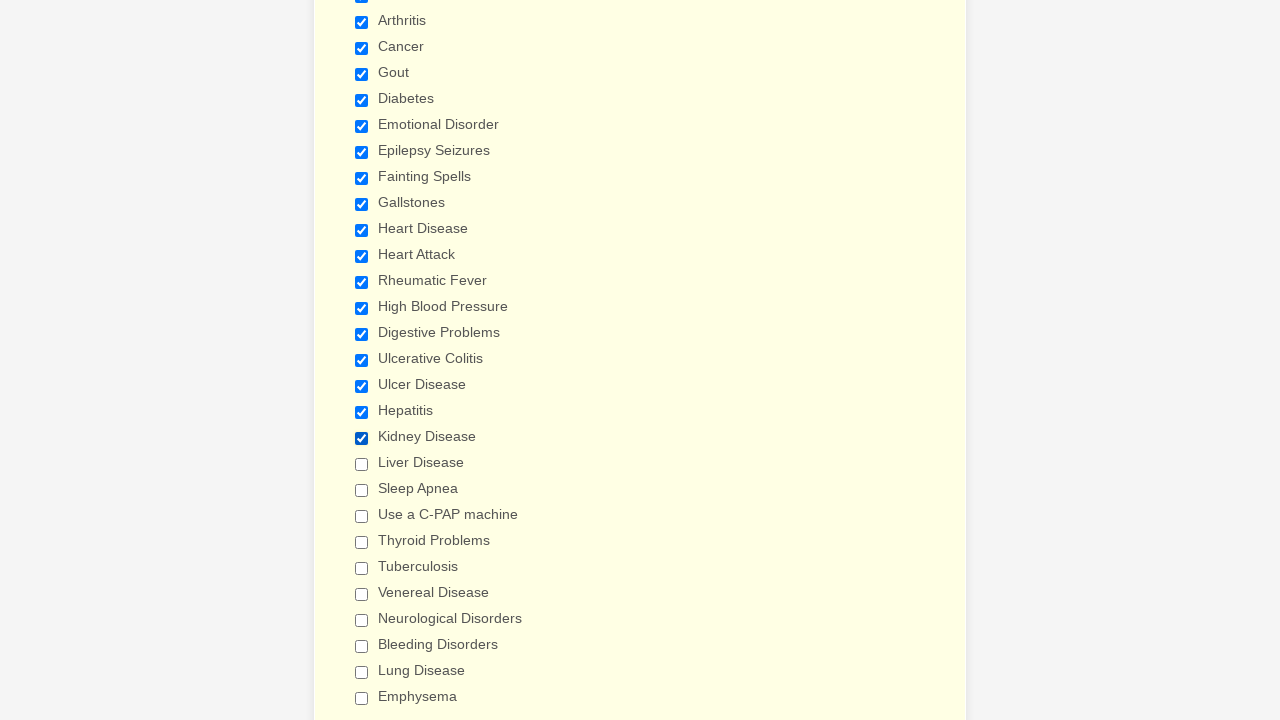

Clicked checkbox at index 19 to select it at (362, 464) on div.form-input-wide input[type='checkbox'] >> nth=19
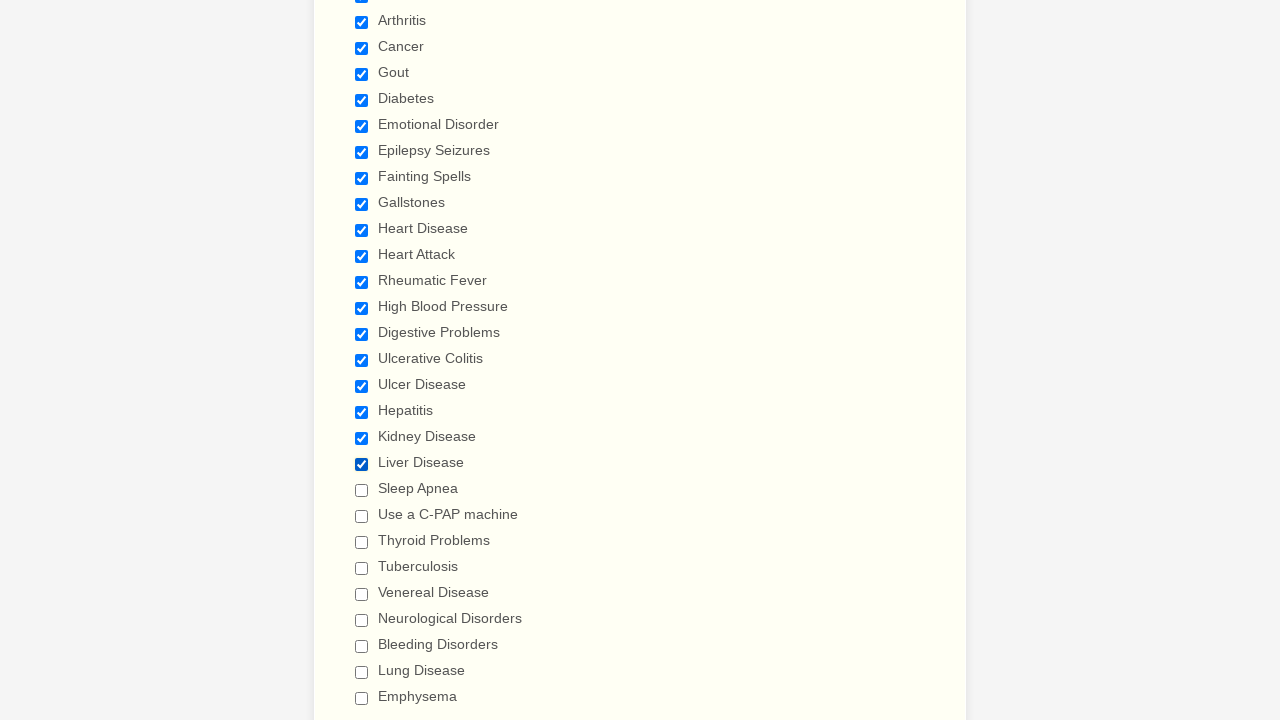

Retrieved checkbox at index 20
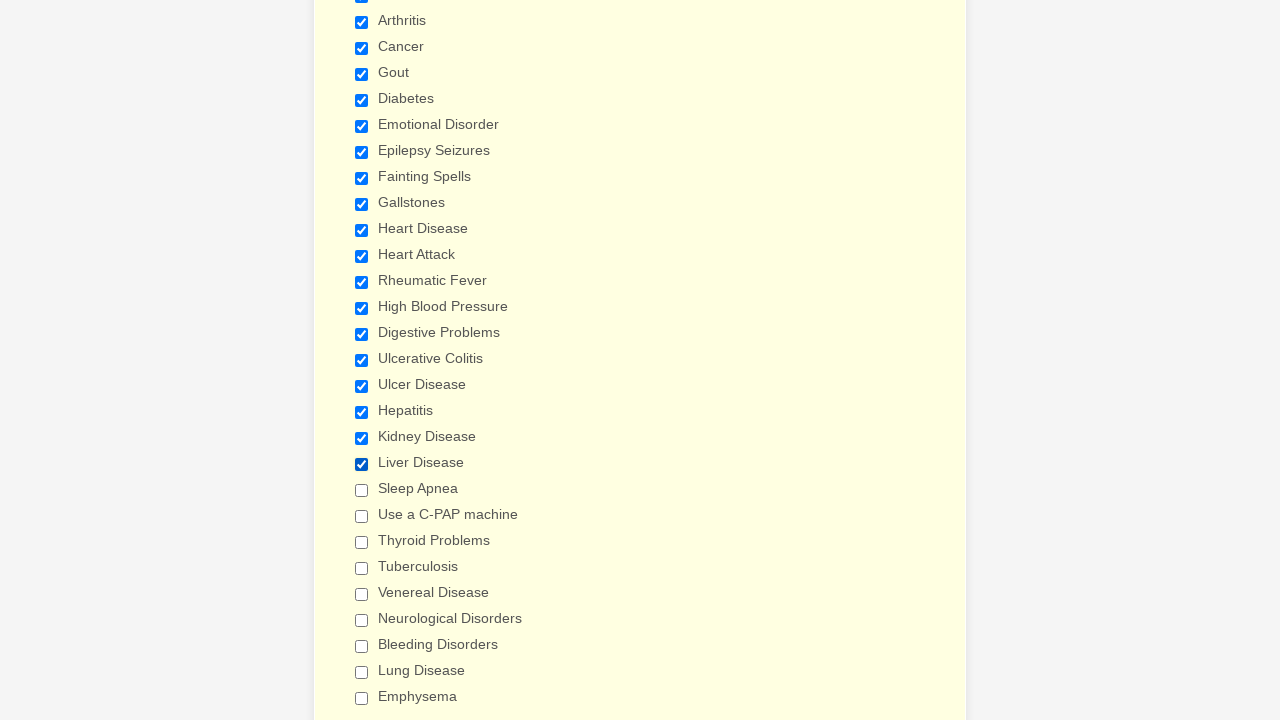

Clicked checkbox at index 20 to select it at (362, 490) on div.form-input-wide input[type='checkbox'] >> nth=20
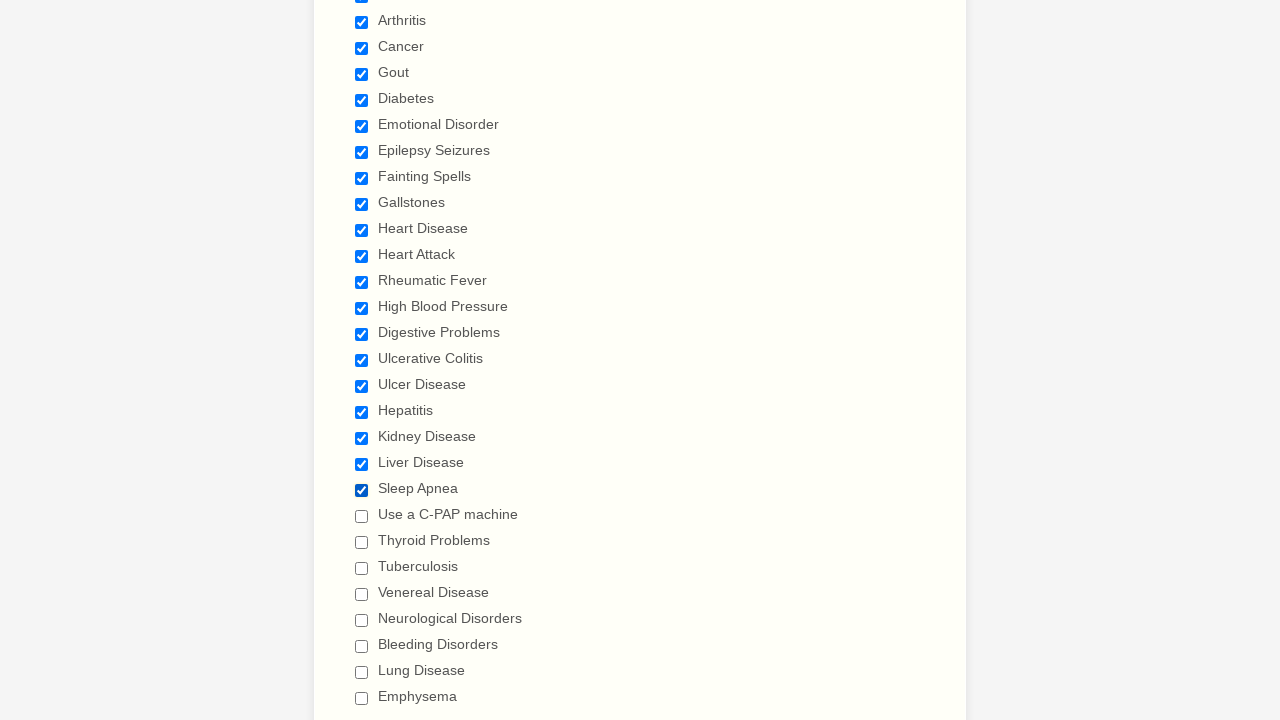

Retrieved checkbox at index 21
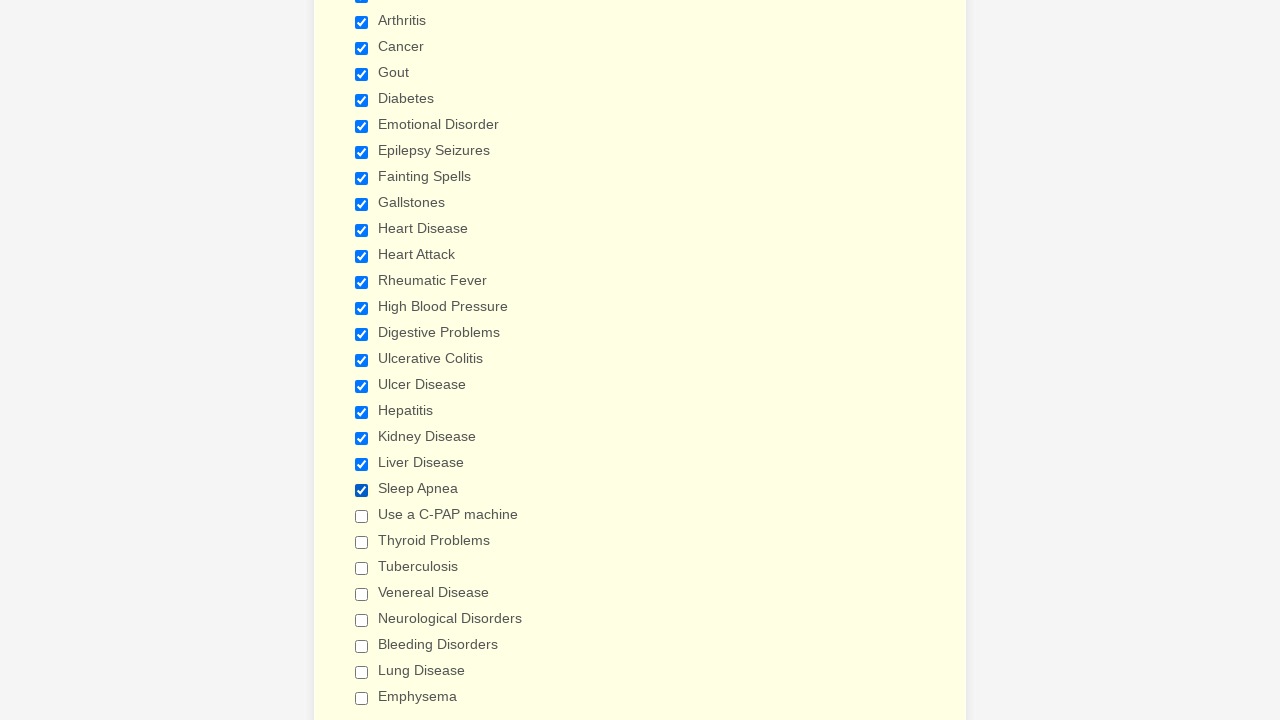

Clicked checkbox at index 21 to select it at (362, 516) on div.form-input-wide input[type='checkbox'] >> nth=21
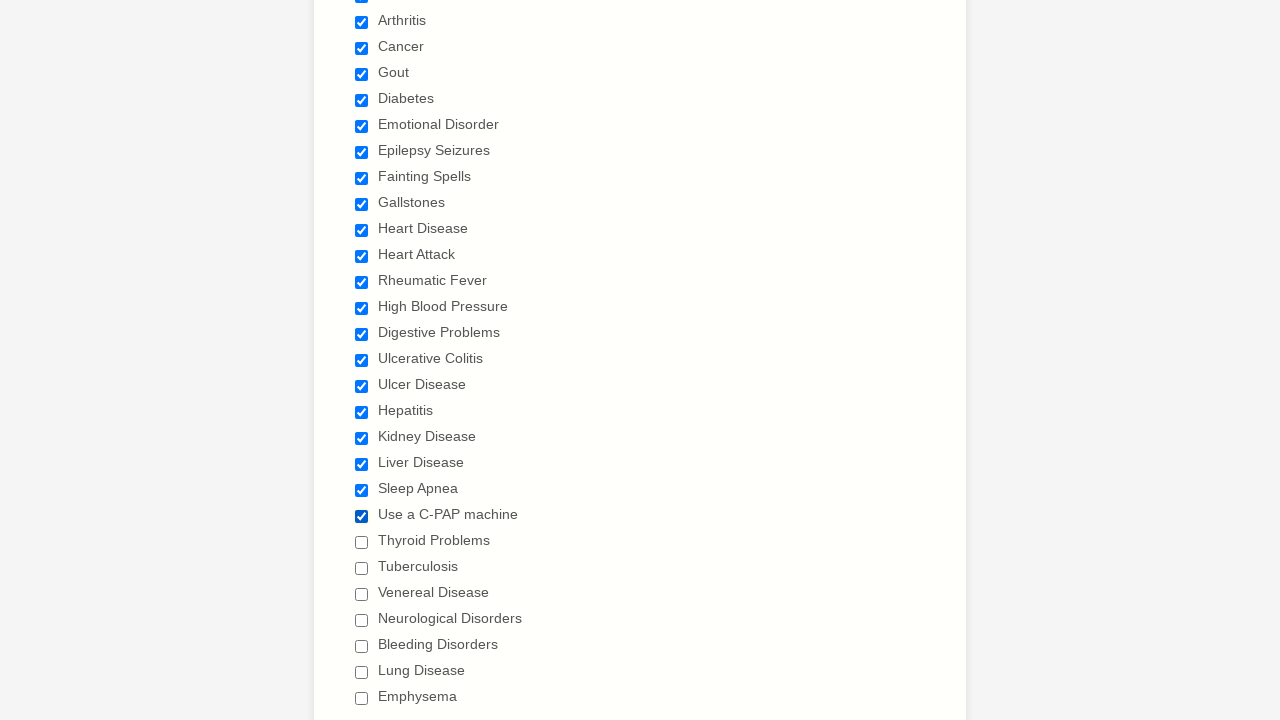

Retrieved checkbox at index 22
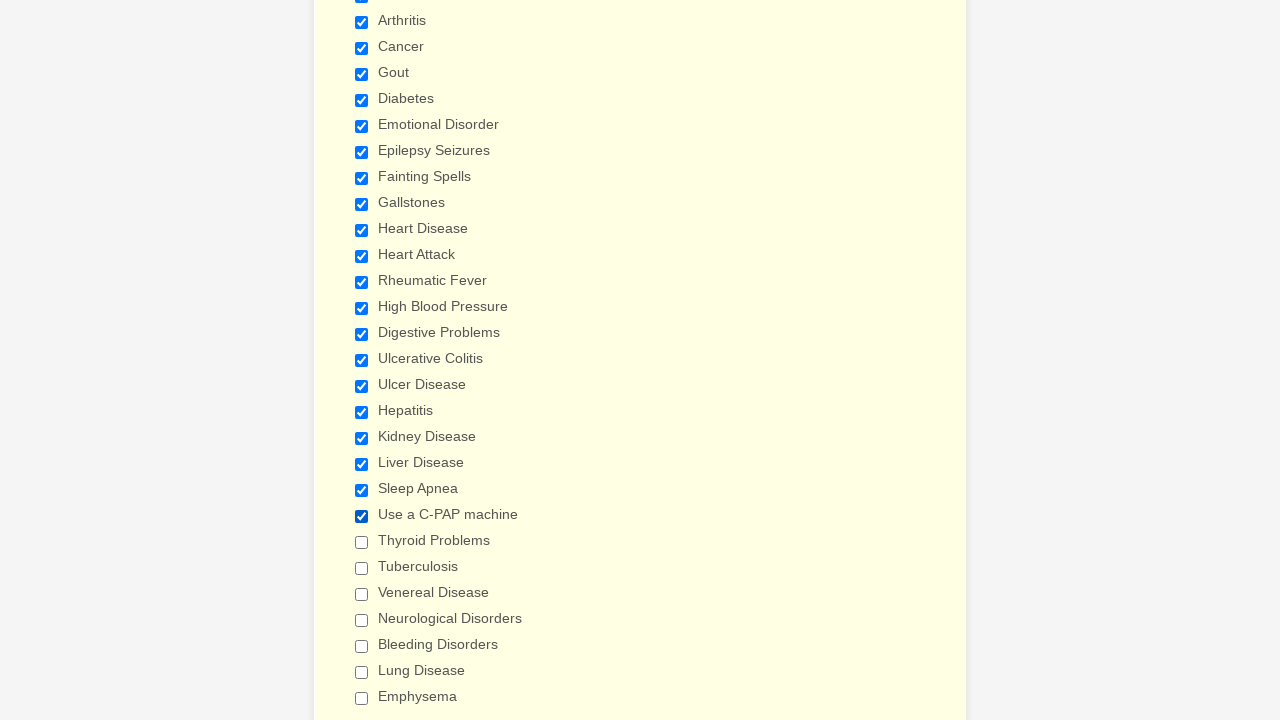

Clicked checkbox at index 22 to select it at (362, 542) on div.form-input-wide input[type='checkbox'] >> nth=22
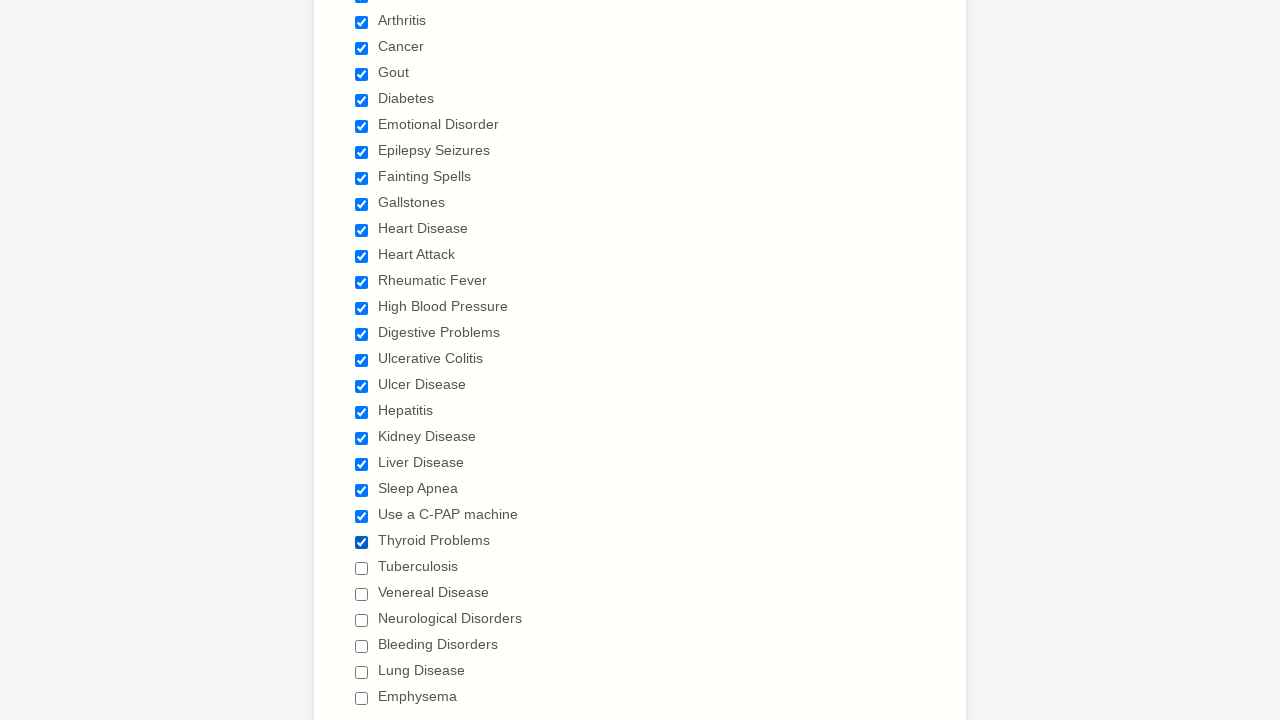

Retrieved checkbox at index 23
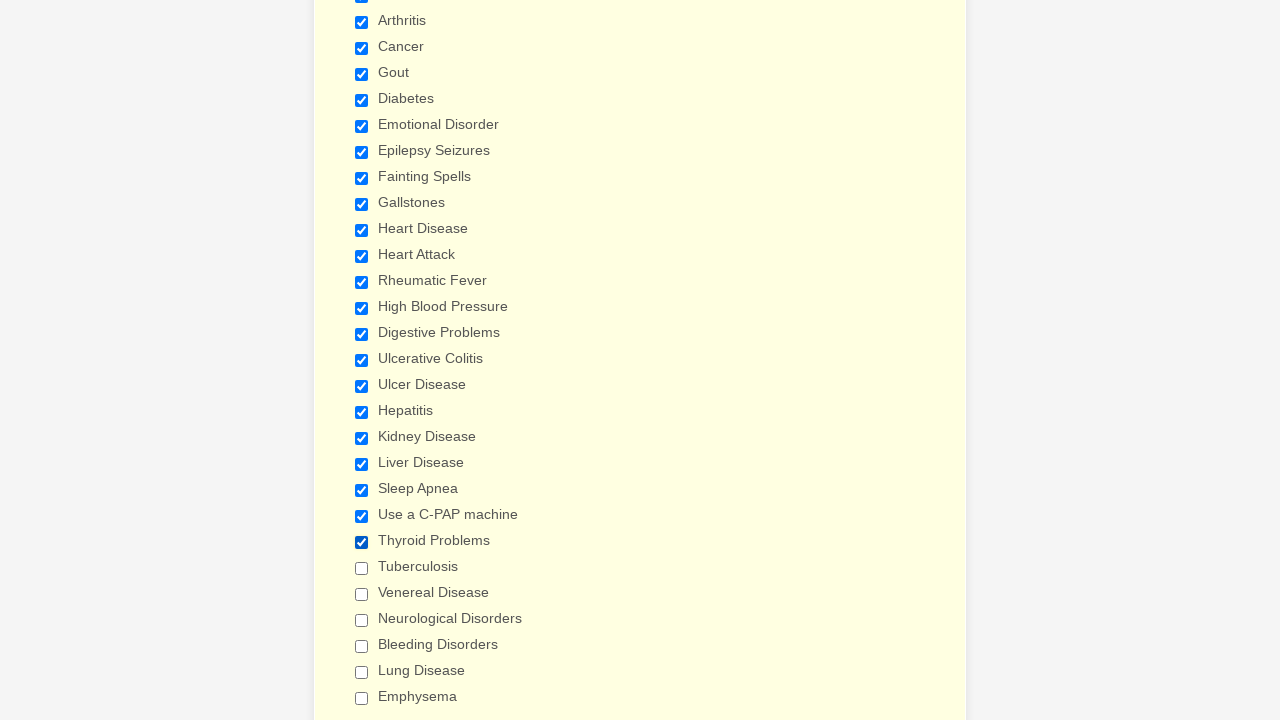

Clicked checkbox at index 23 to select it at (362, 568) on div.form-input-wide input[type='checkbox'] >> nth=23
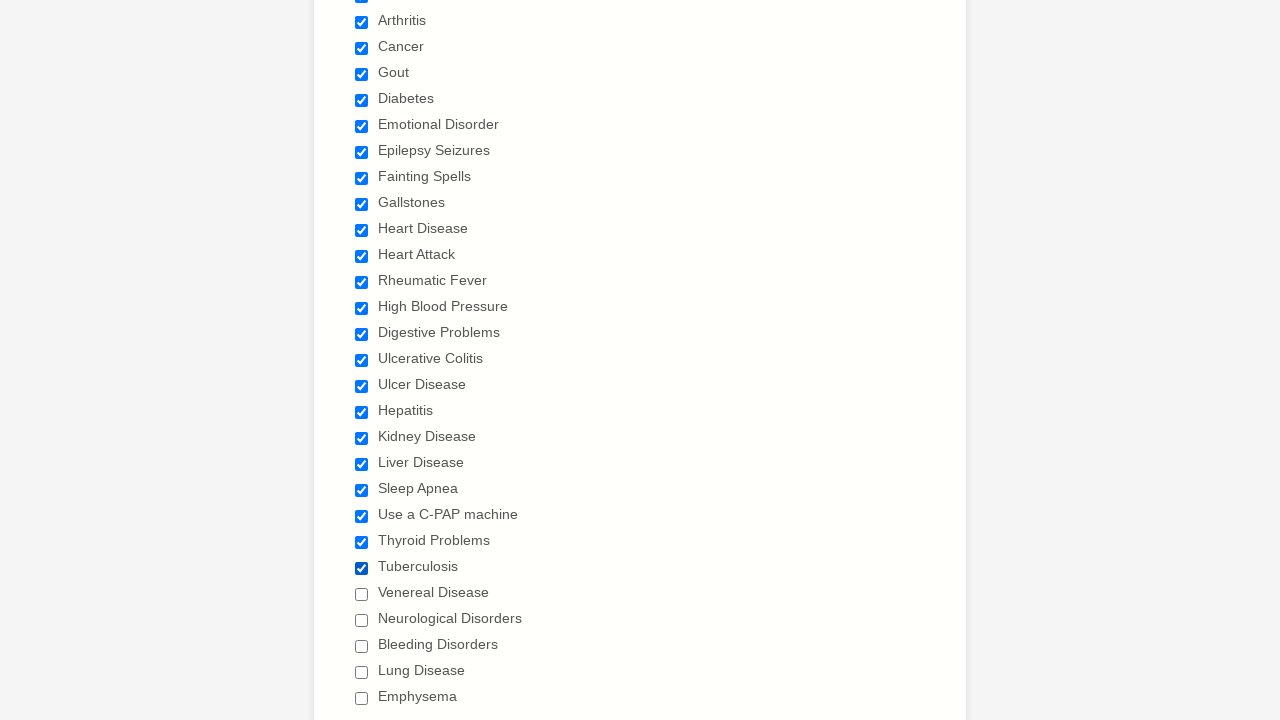

Retrieved checkbox at index 24
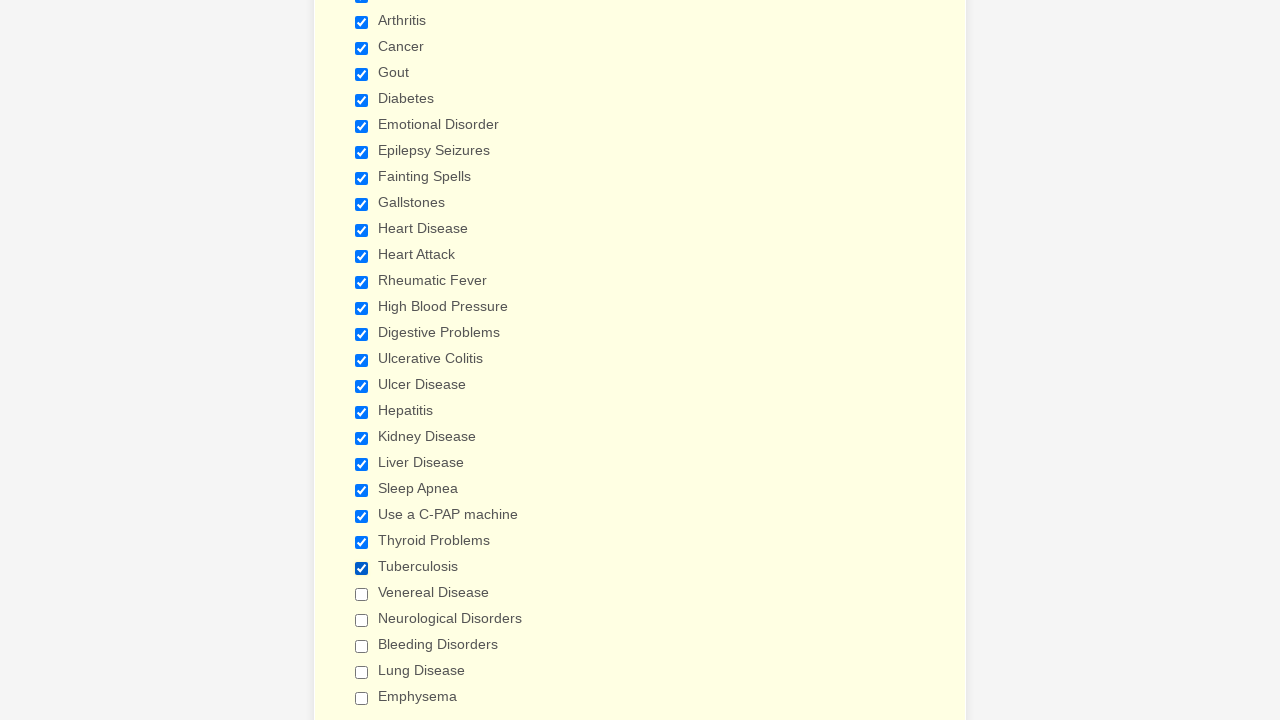

Clicked checkbox at index 24 to select it at (362, 594) on div.form-input-wide input[type='checkbox'] >> nth=24
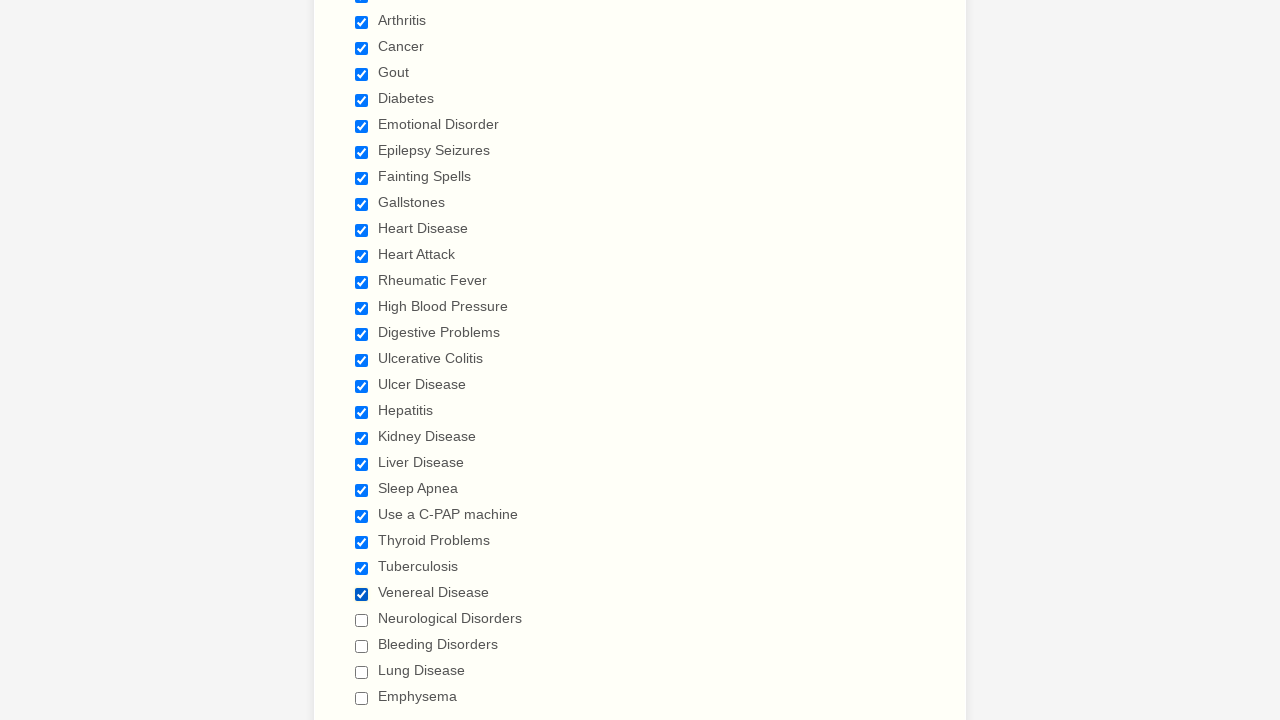

Retrieved checkbox at index 25
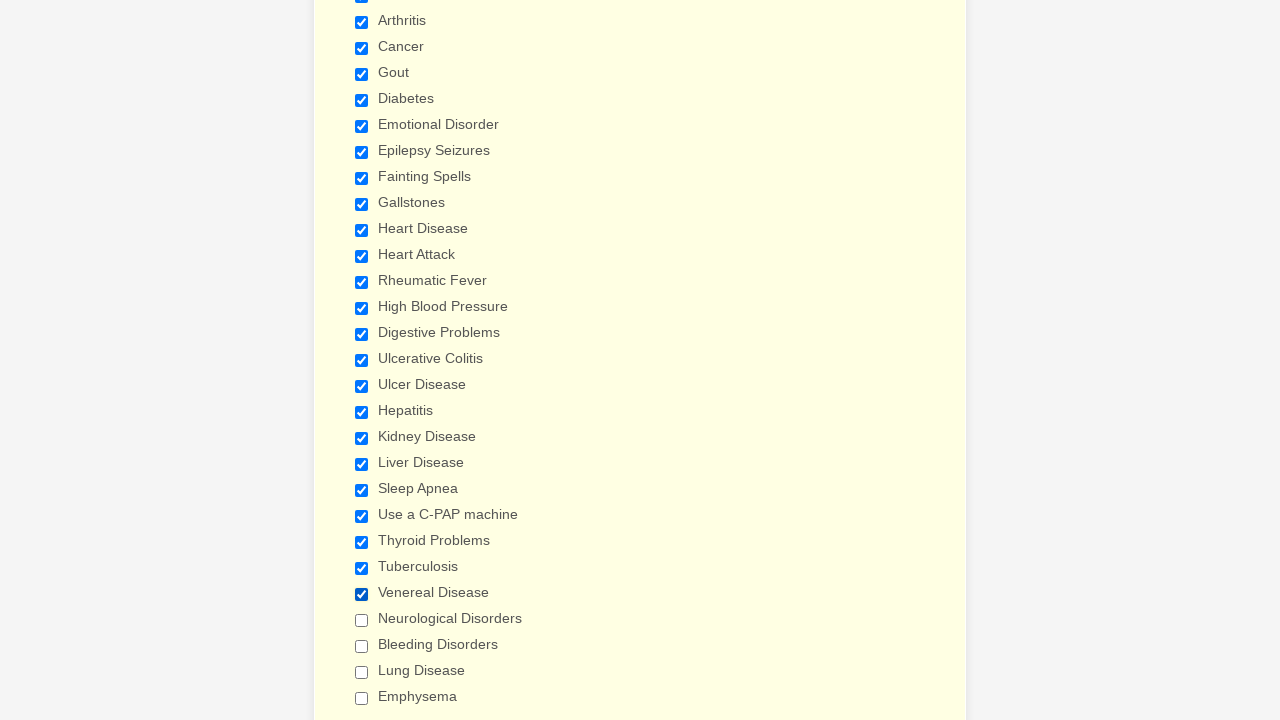

Clicked checkbox at index 25 to select it at (362, 620) on div.form-input-wide input[type='checkbox'] >> nth=25
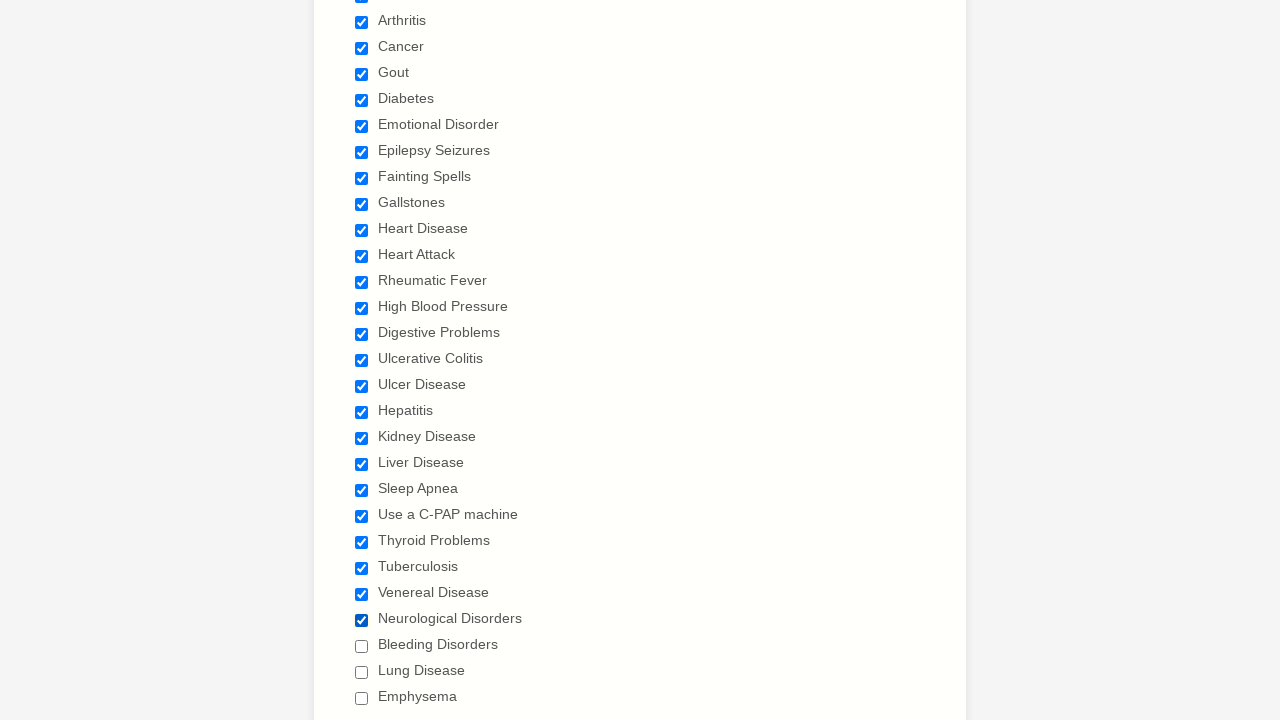

Retrieved checkbox at index 26
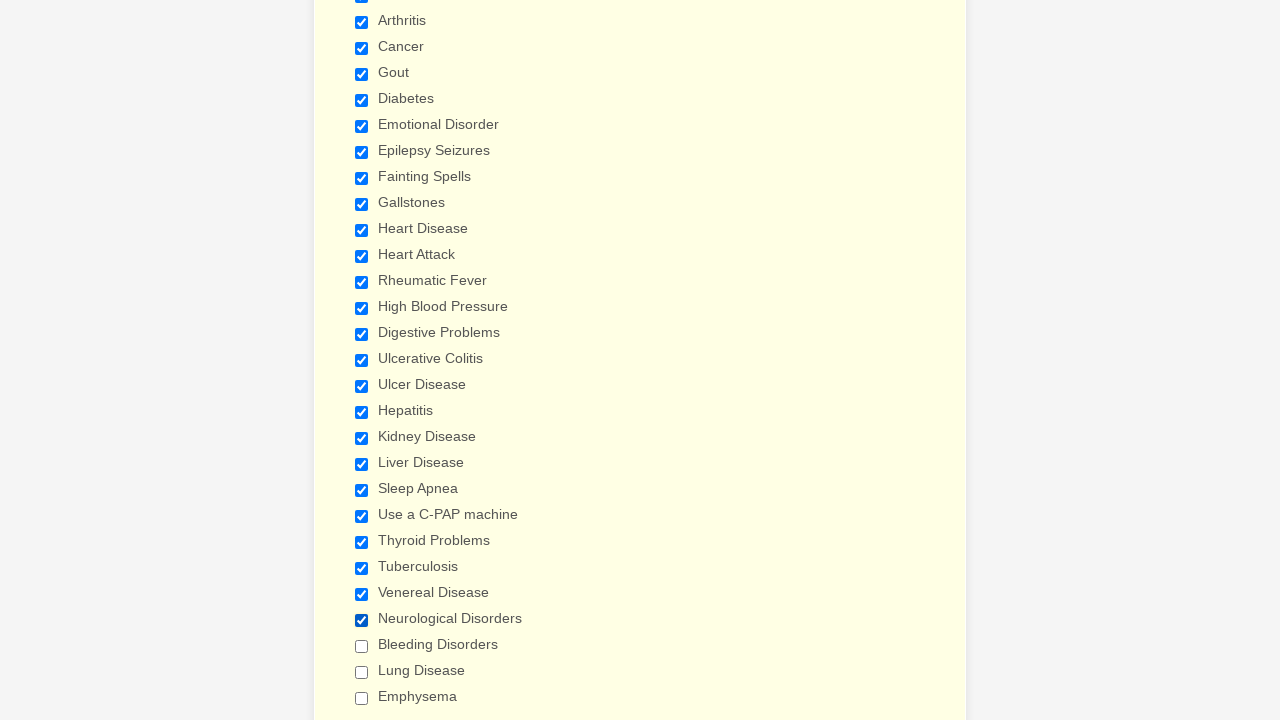

Clicked checkbox at index 26 to select it at (362, 646) on div.form-input-wide input[type='checkbox'] >> nth=26
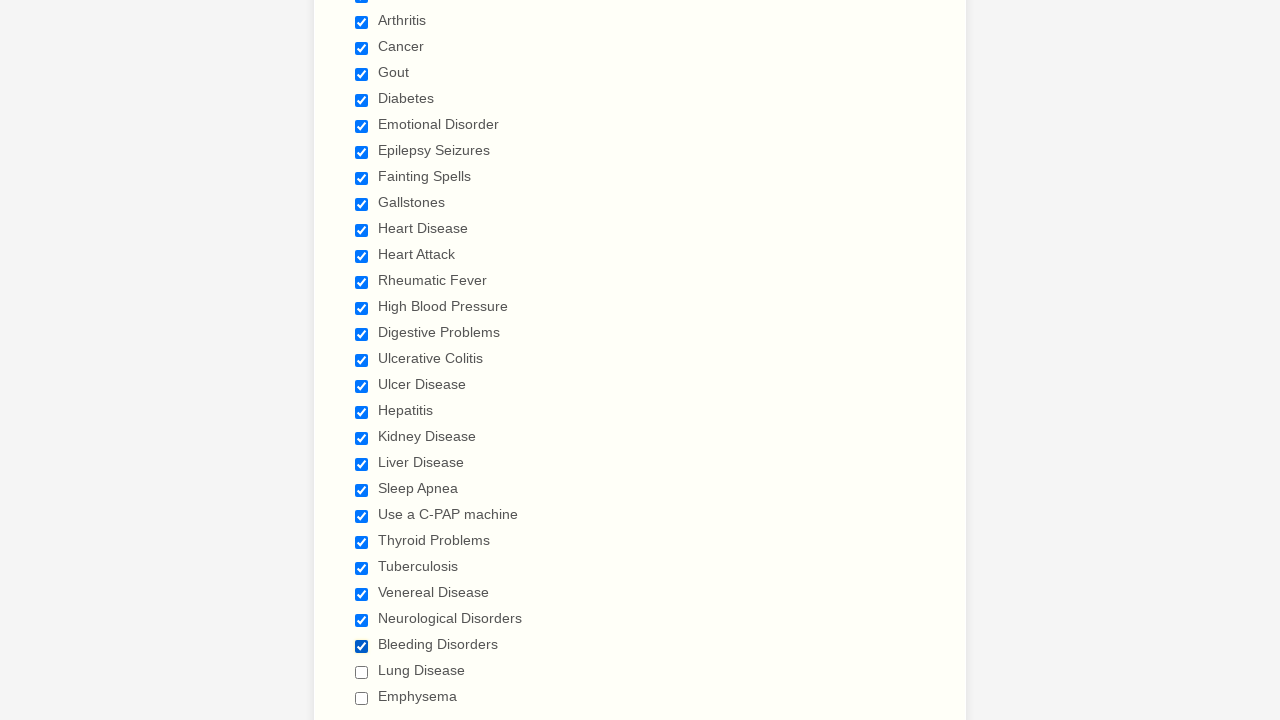

Retrieved checkbox at index 27
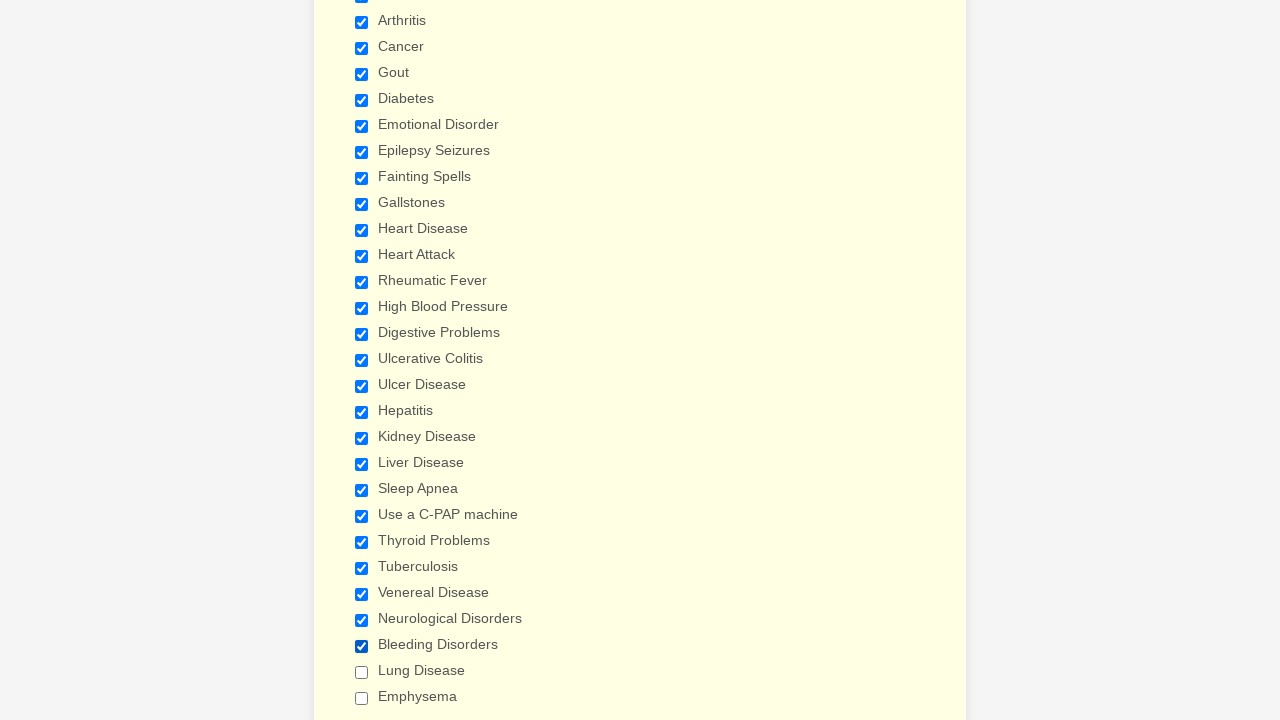

Clicked checkbox at index 27 to select it at (362, 672) on div.form-input-wide input[type='checkbox'] >> nth=27
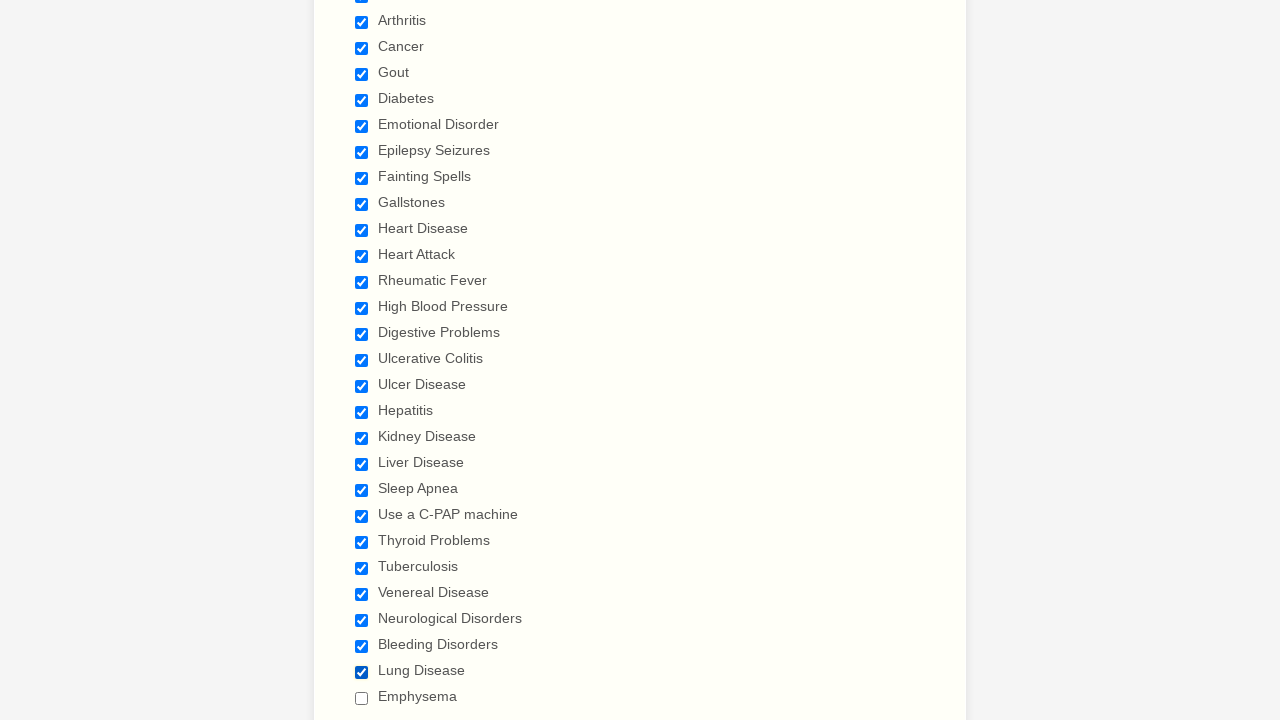

Retrieved checkbox at index 28
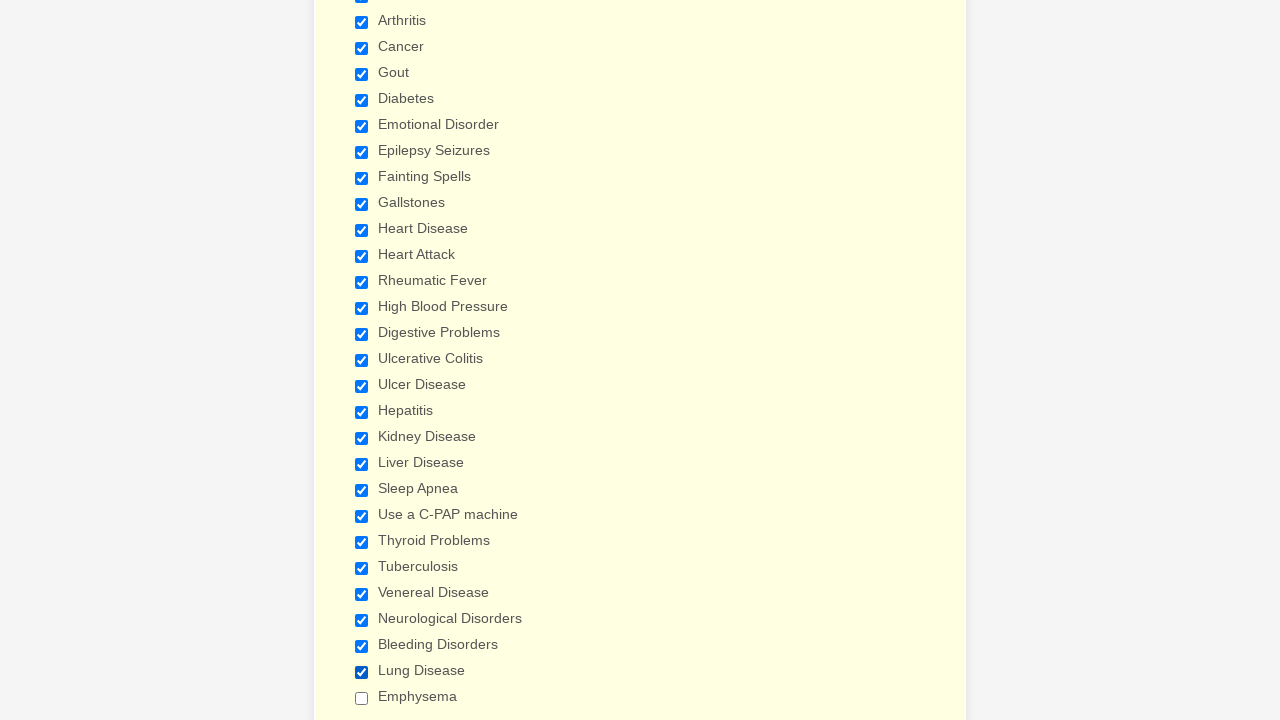

Clicked checkbox at index 28 to select it at (362, 698) on div.form-input-wide input[type='checkbox'] >> nth=28
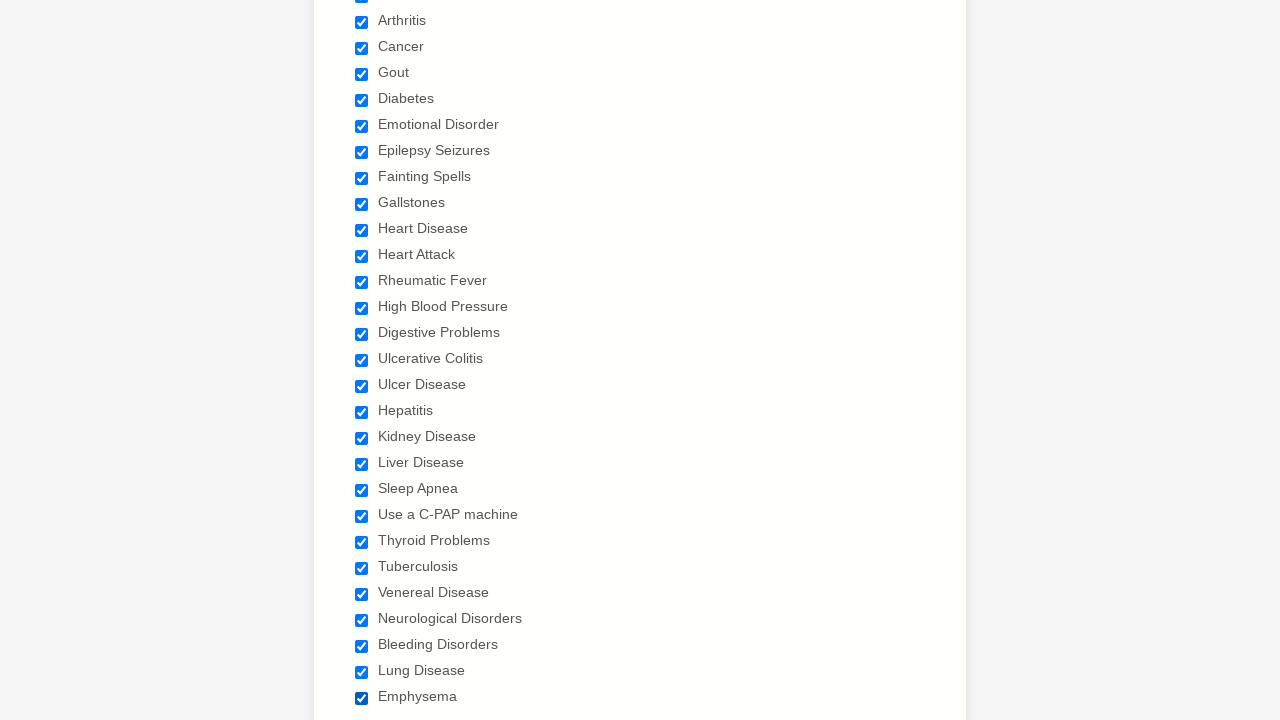

Cleared all cookies from the browser context
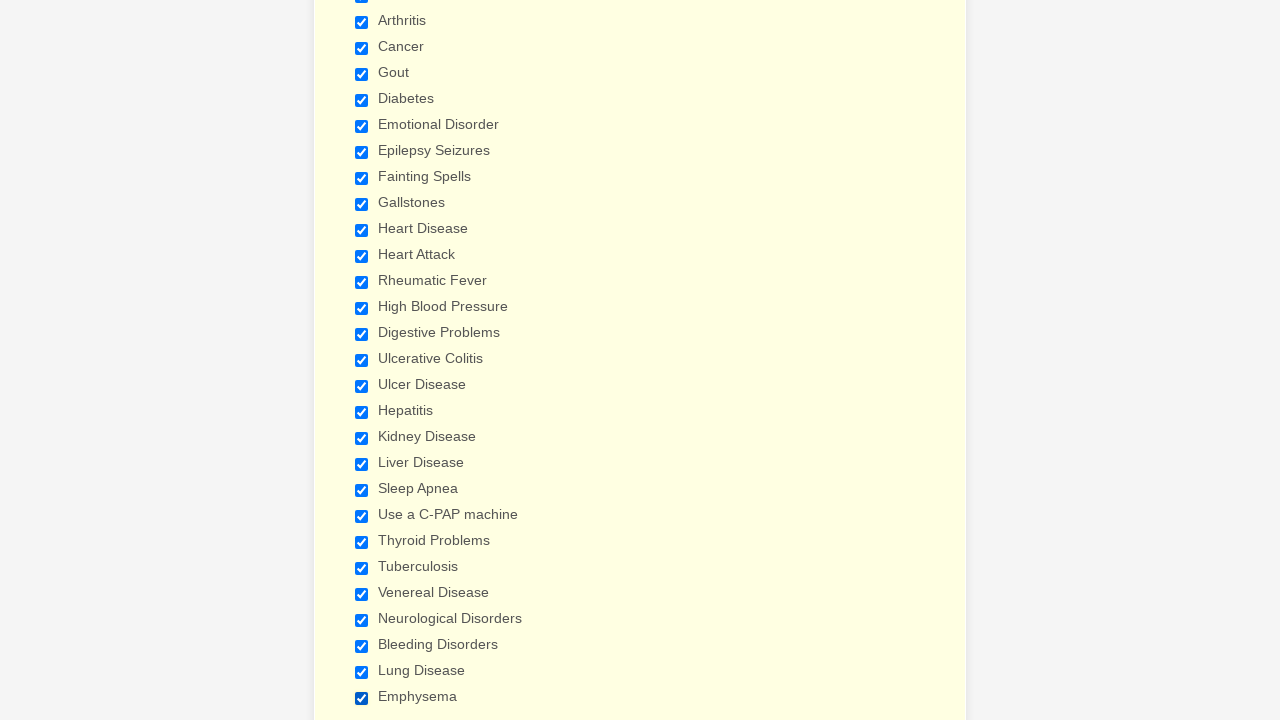

Reloaded the page after clearing cookies
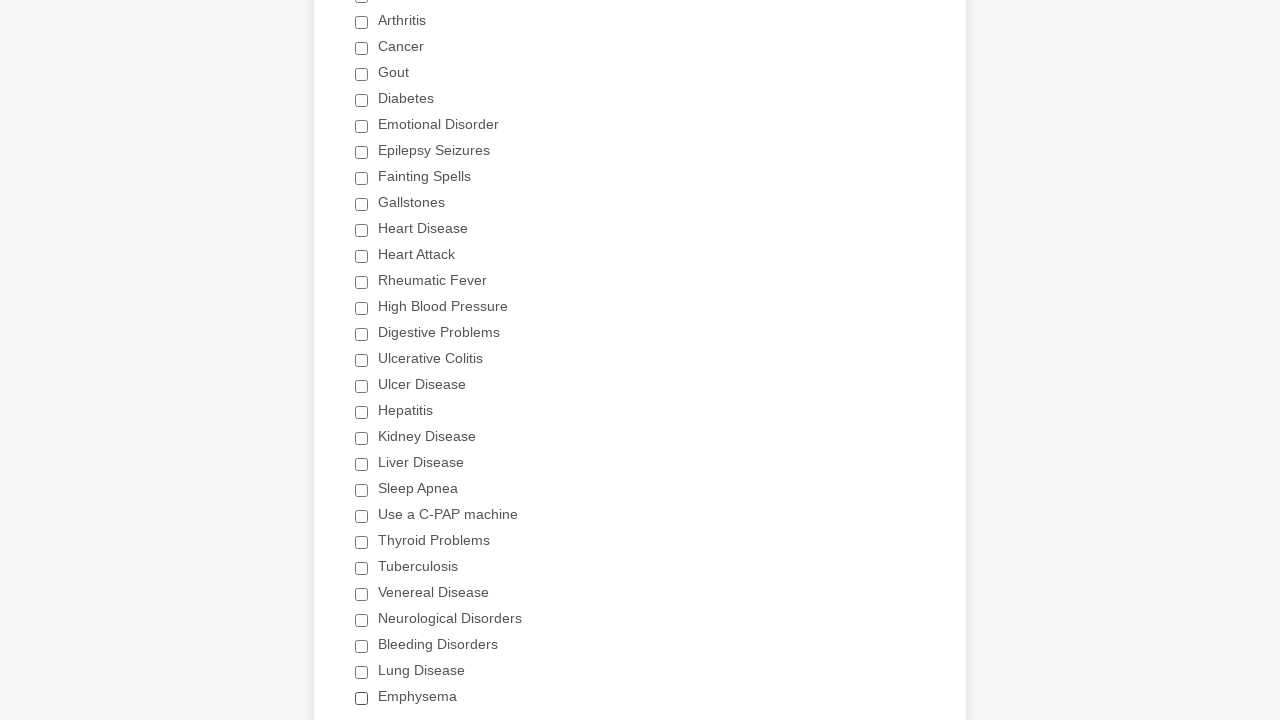

Located all checkboxes on the refreshed form
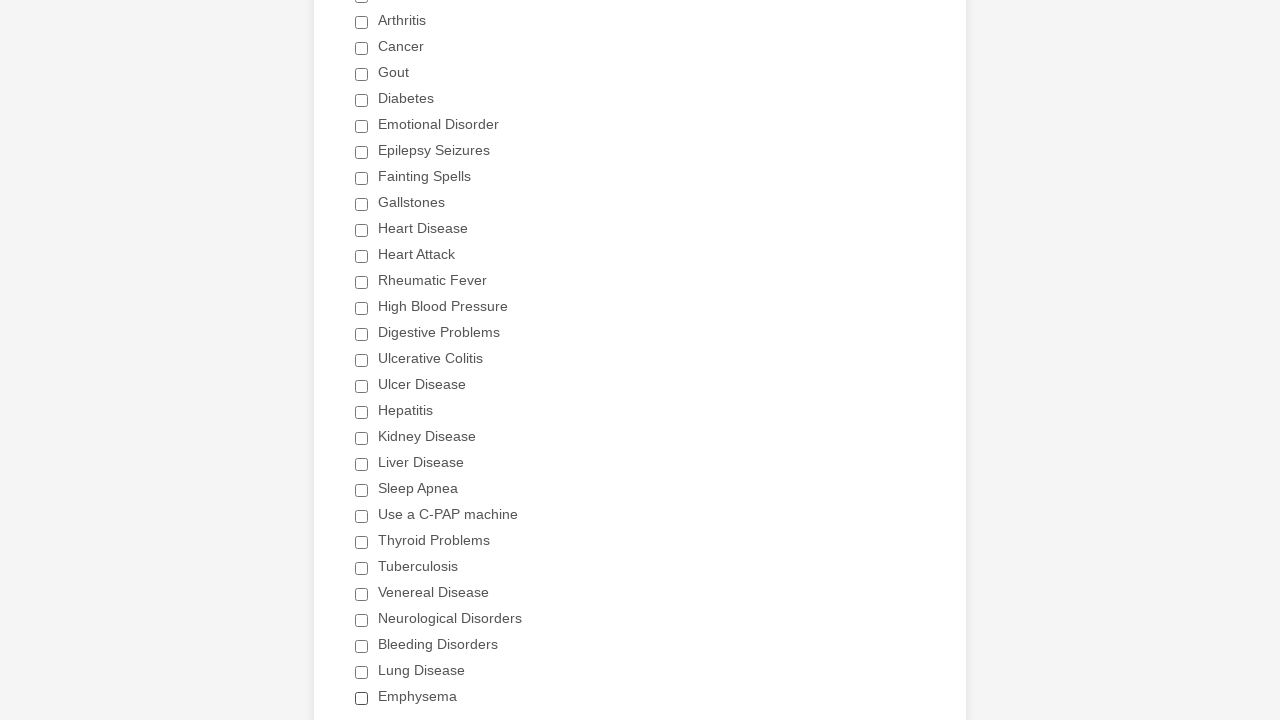

Found 29 checkboxes on the refreshed form
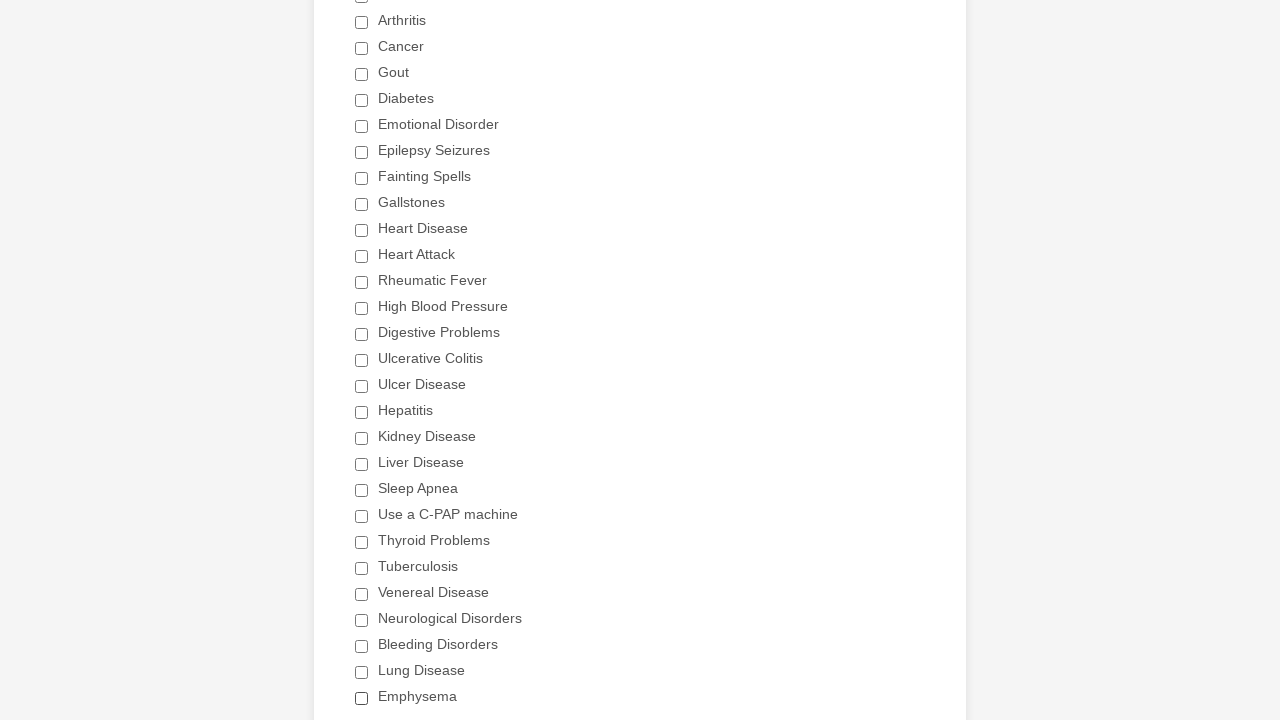

Retrieved checkbox at index 0 to check its value
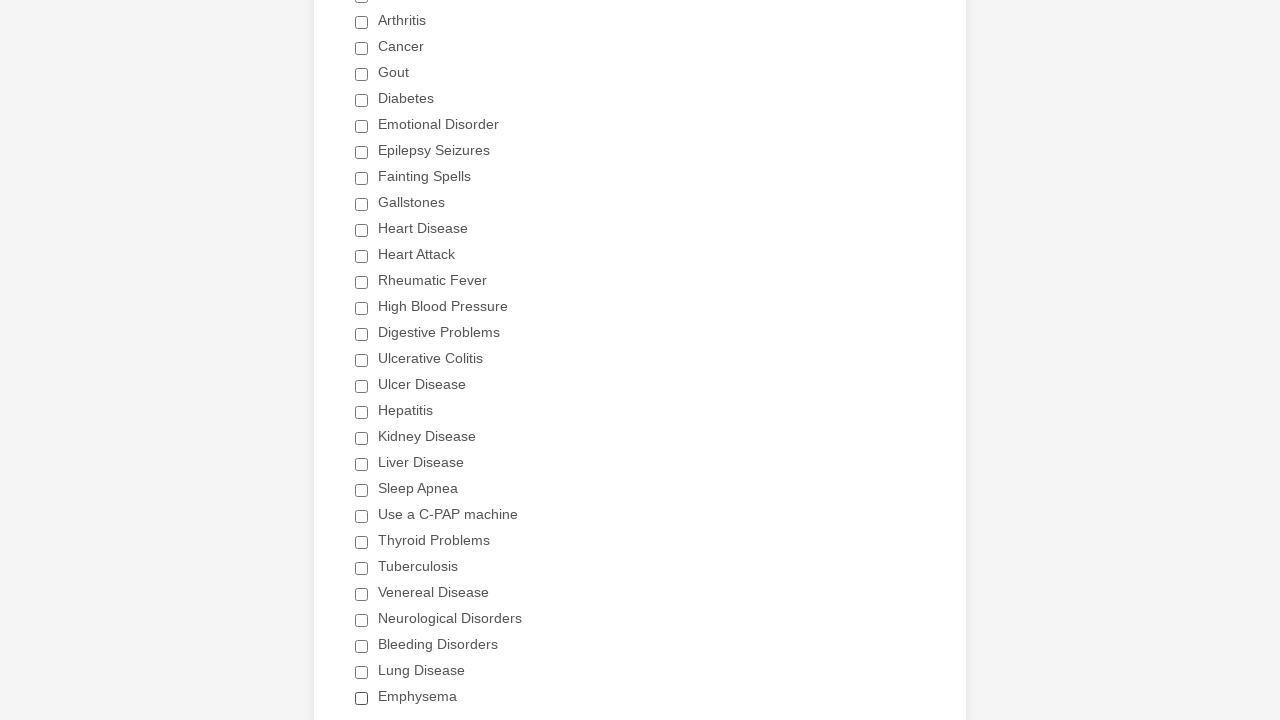

Retrieved checkbox at index 1 to check its value
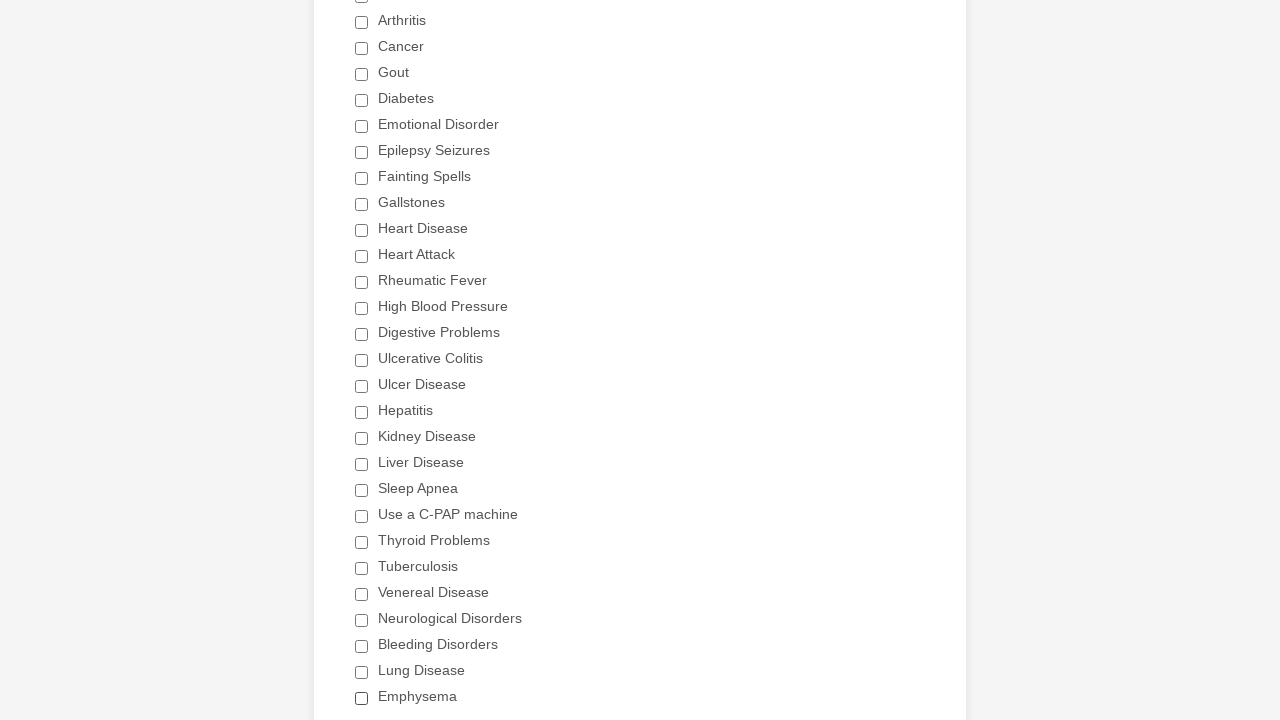

Retrieved checkbox at index 2 to check its value
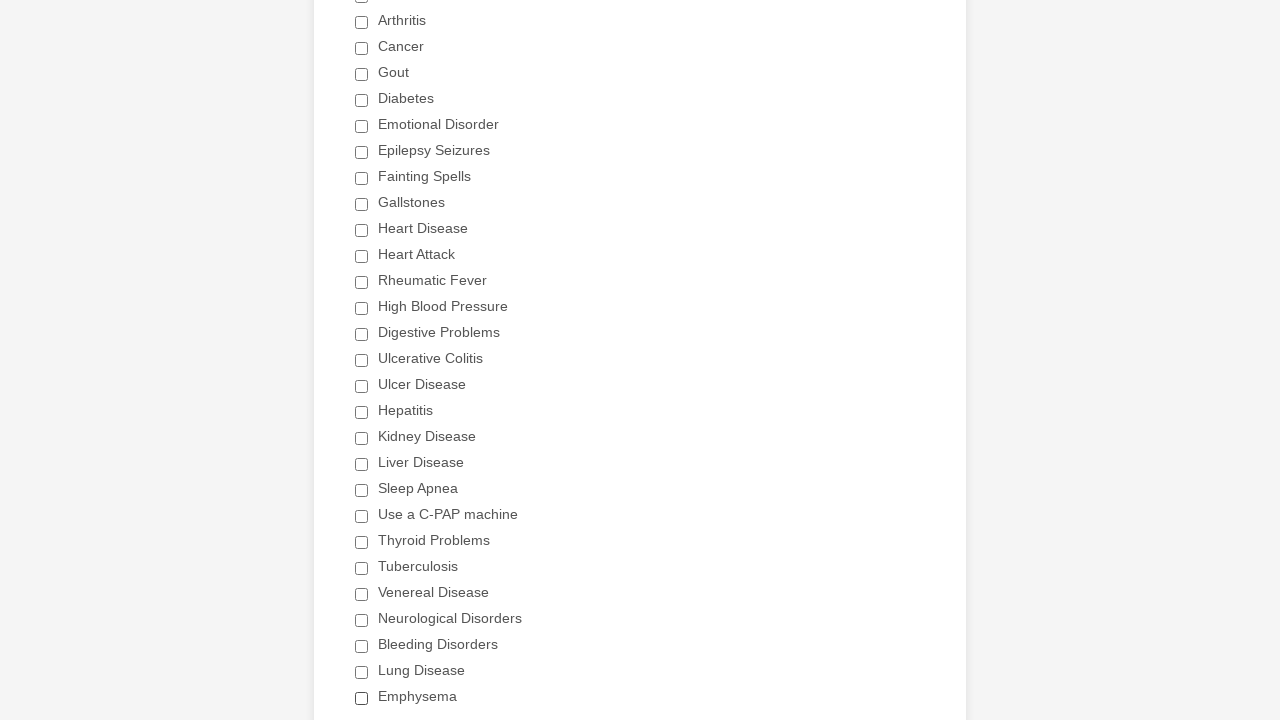

Retrieved checkbox at index 3 to check its value
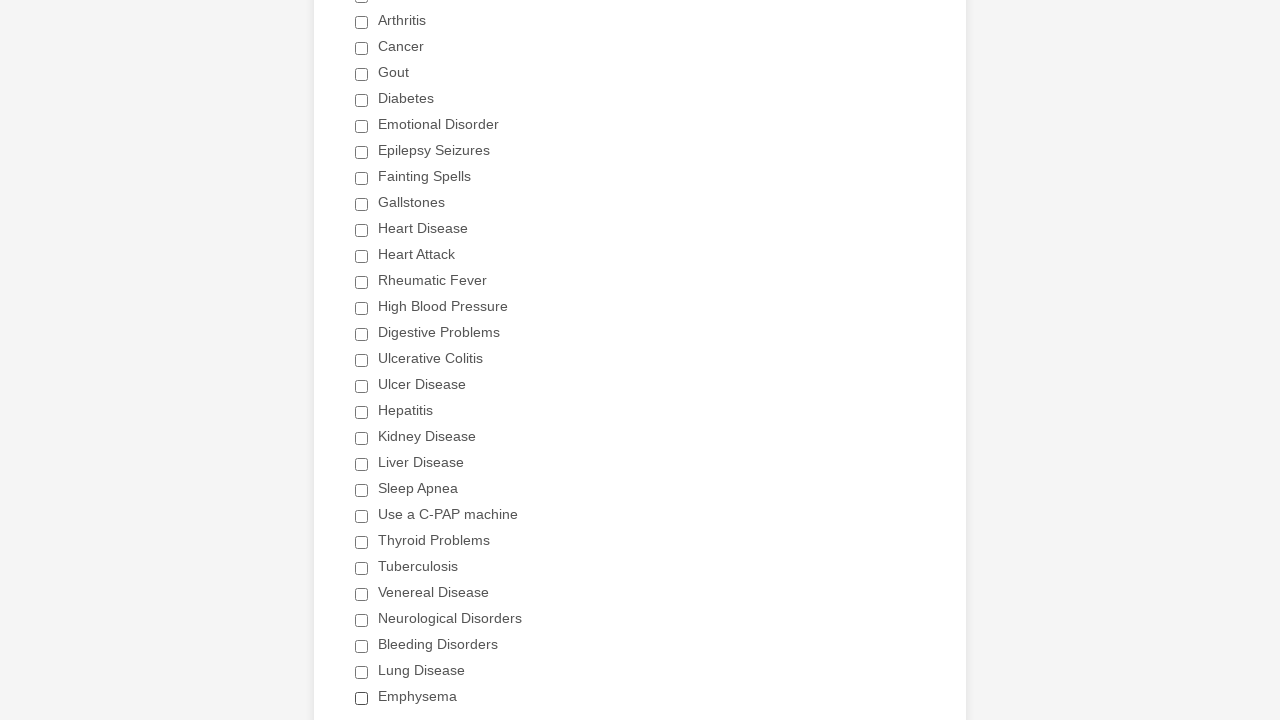

Retrieved checkbox at index 4 to check its value
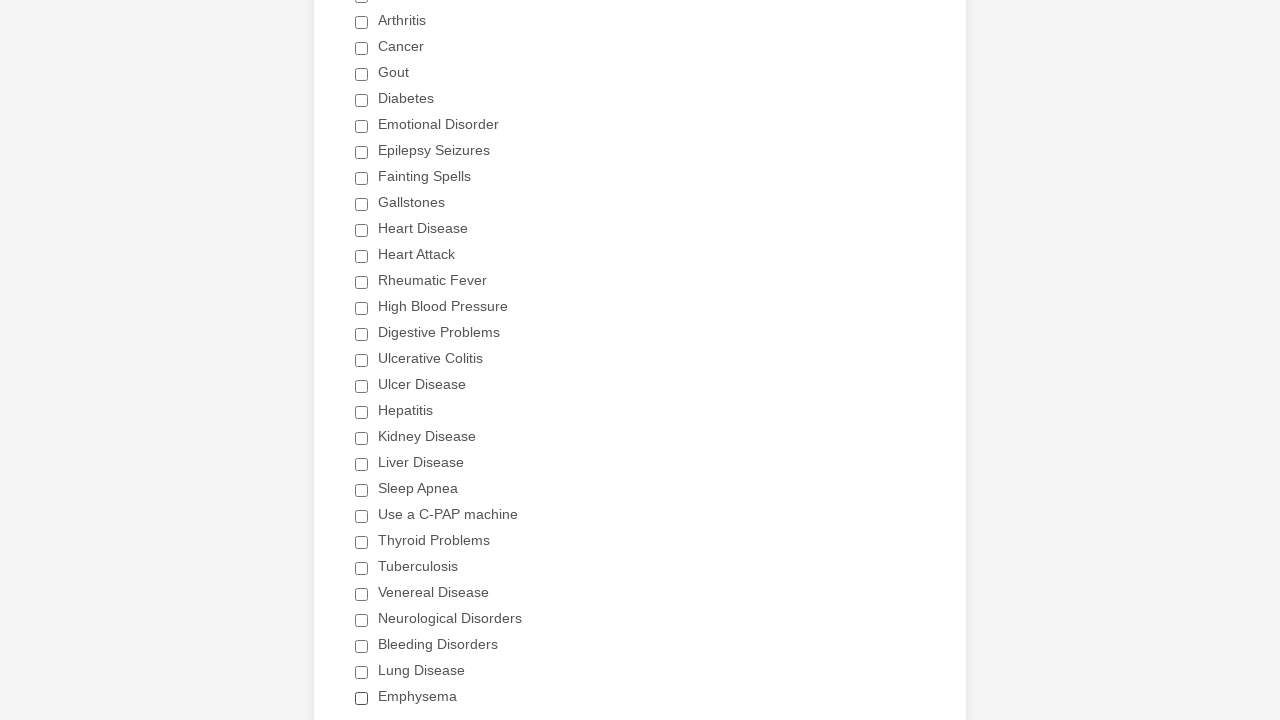

Retrieved checkbox at index 5 to check its value
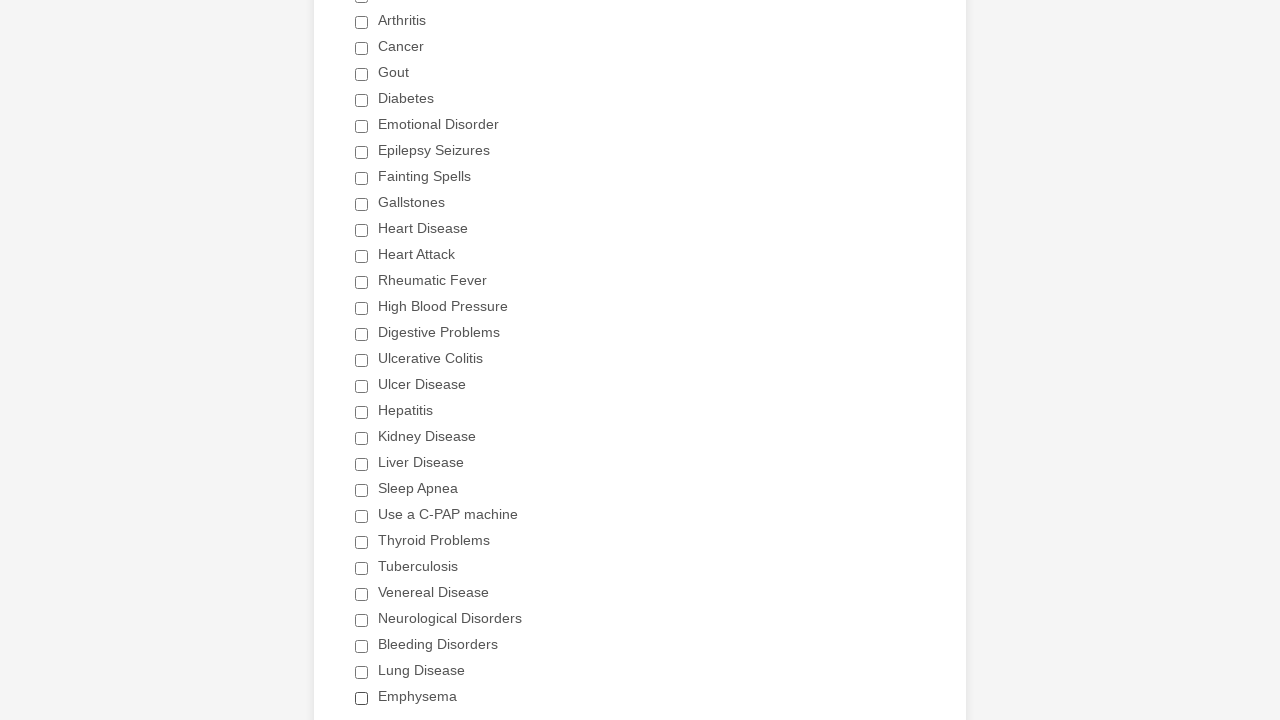

Retrieved checkbox at index 6 to check its value
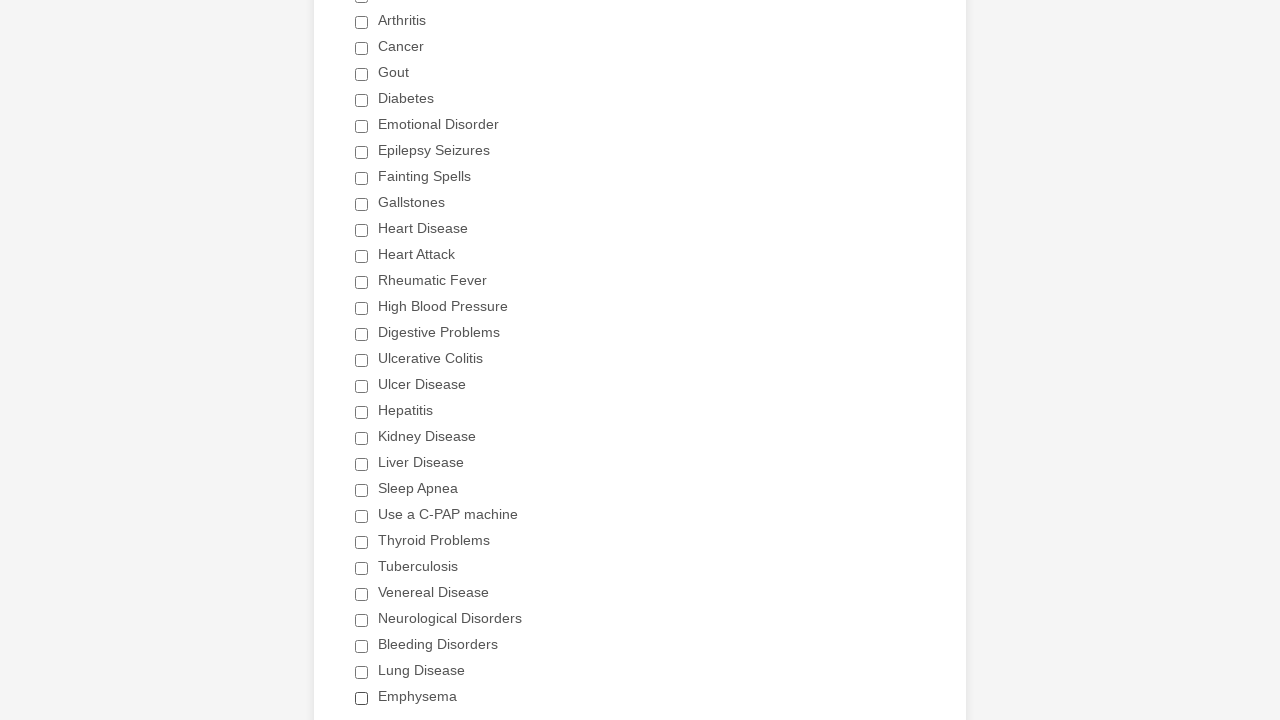

Selected the Emotional Disorder checkbox at (362, 126) on div.form-input-wide input[type='checkbox'] >> nth=6
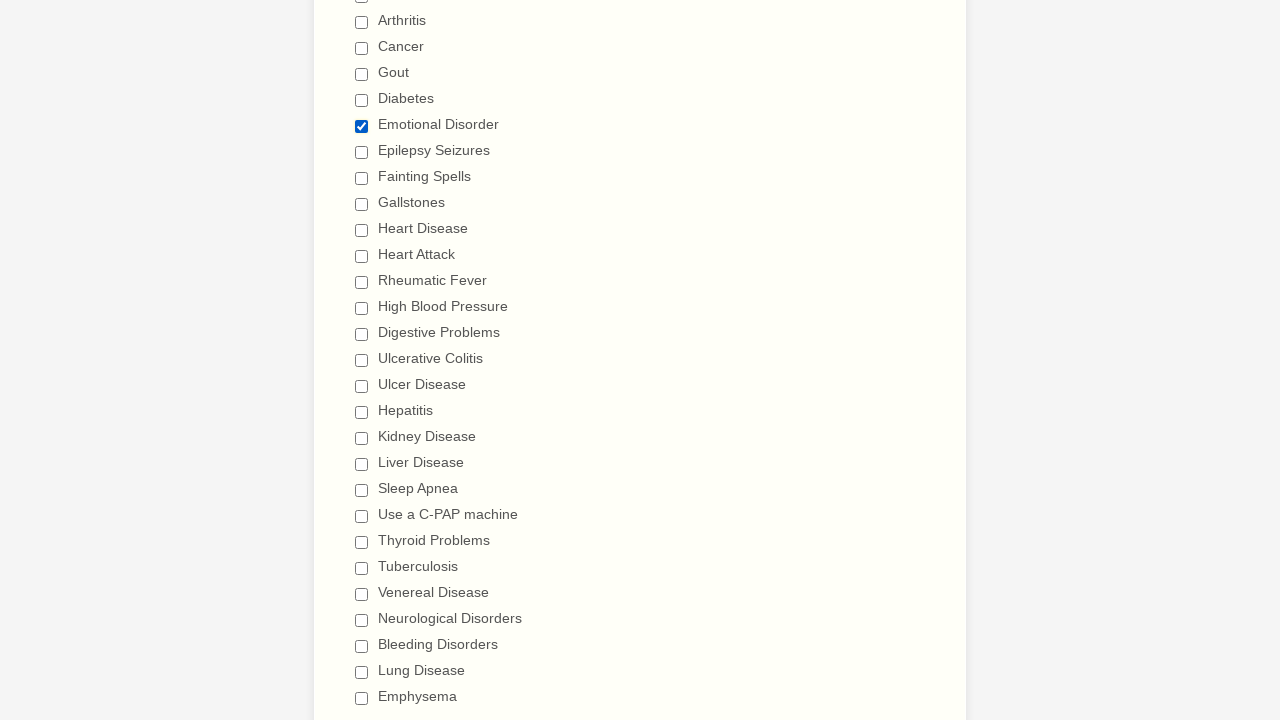

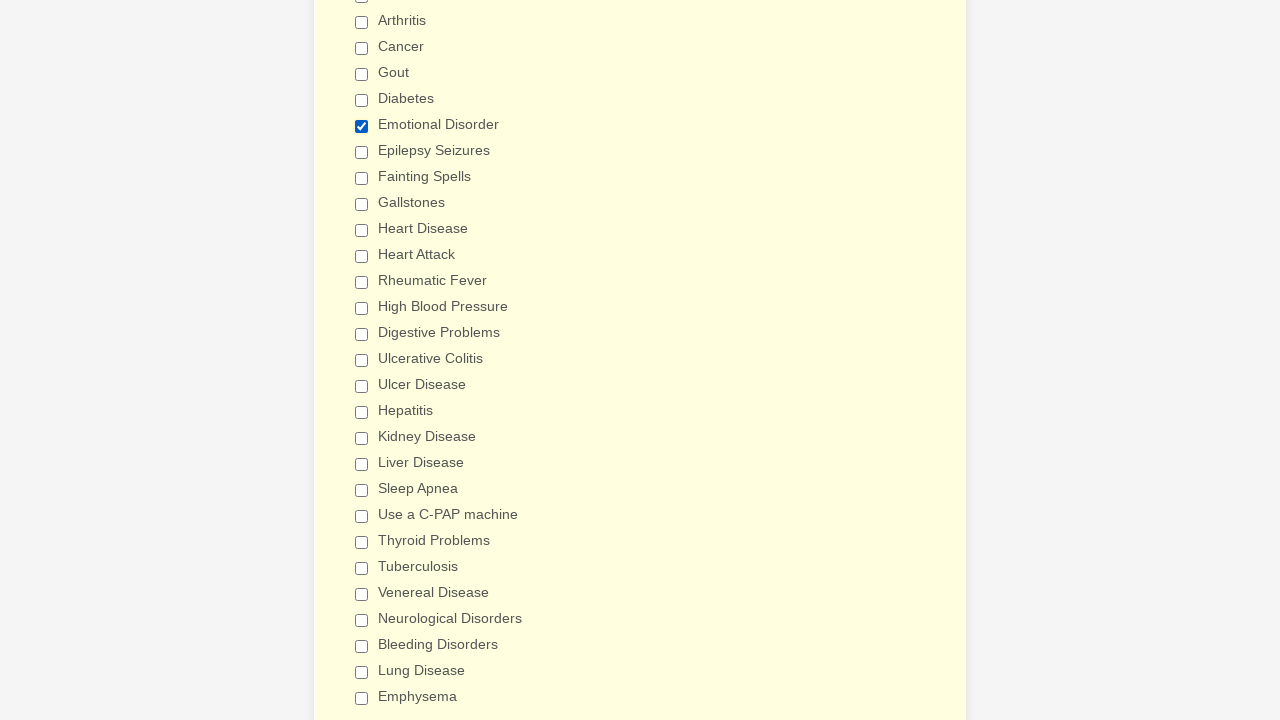